Tests multiple range sliders by dragging each slider element horizontally to adjust their values

Starting URL: https://www.lambdatest.com/selenium-playground/drag-drop-range-sliders-demo

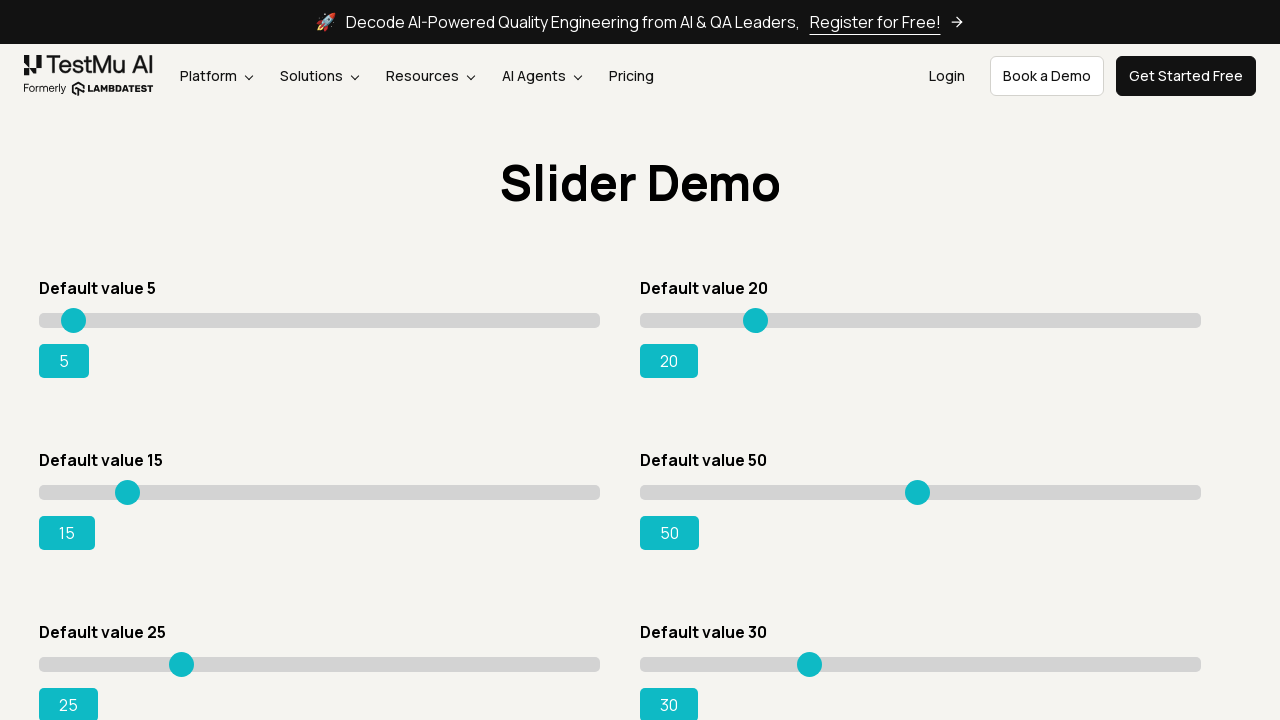

Located all range slider elements
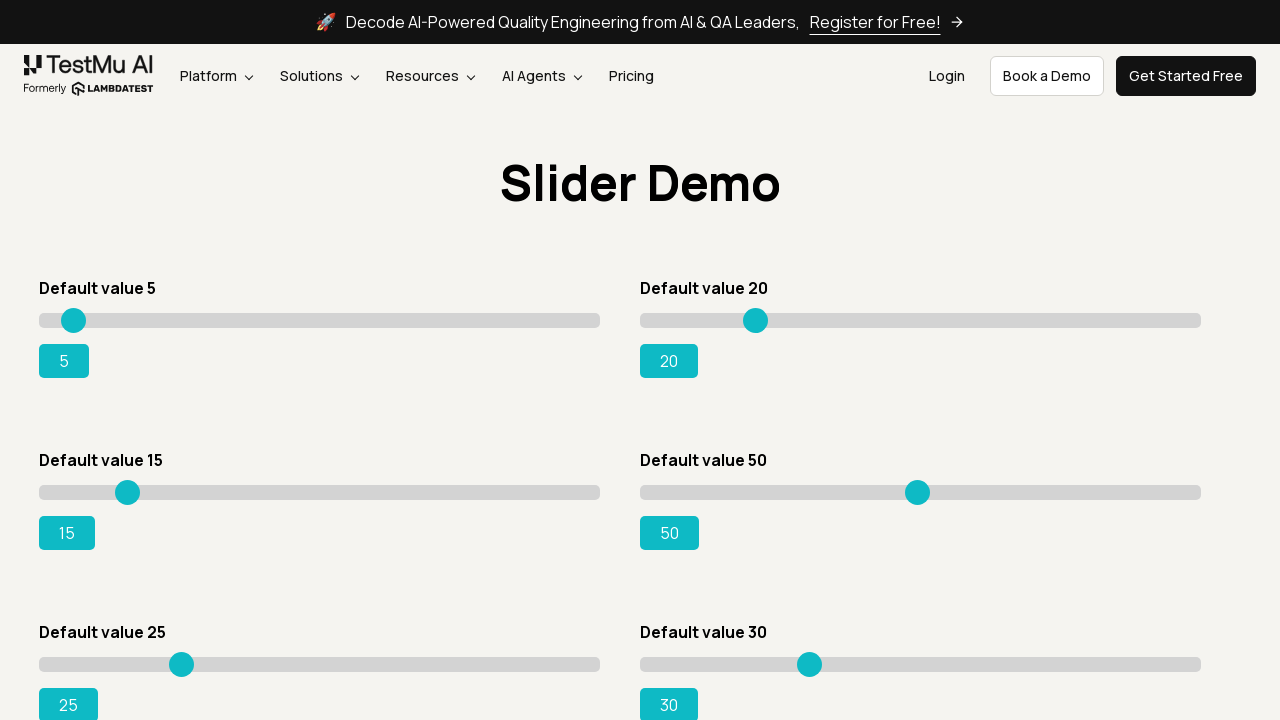

Retrieved bounding box for slider element
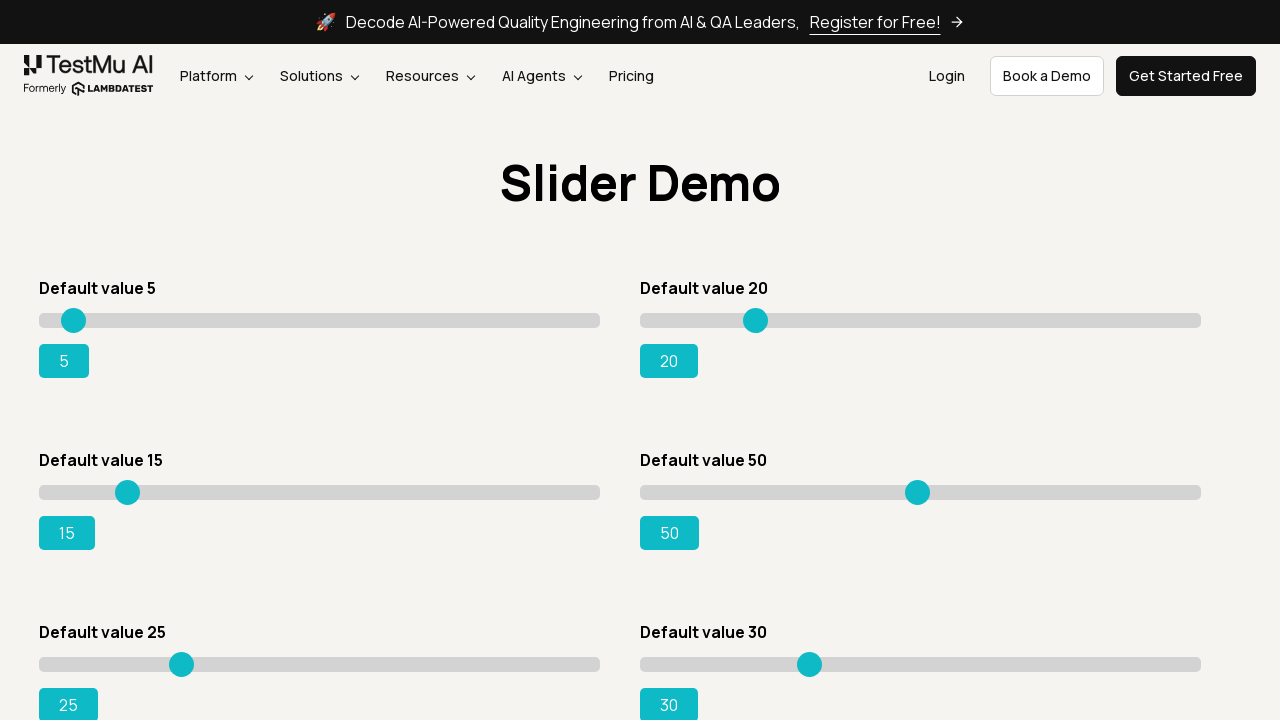

Moved mouse to center of slider element at (320, 320)
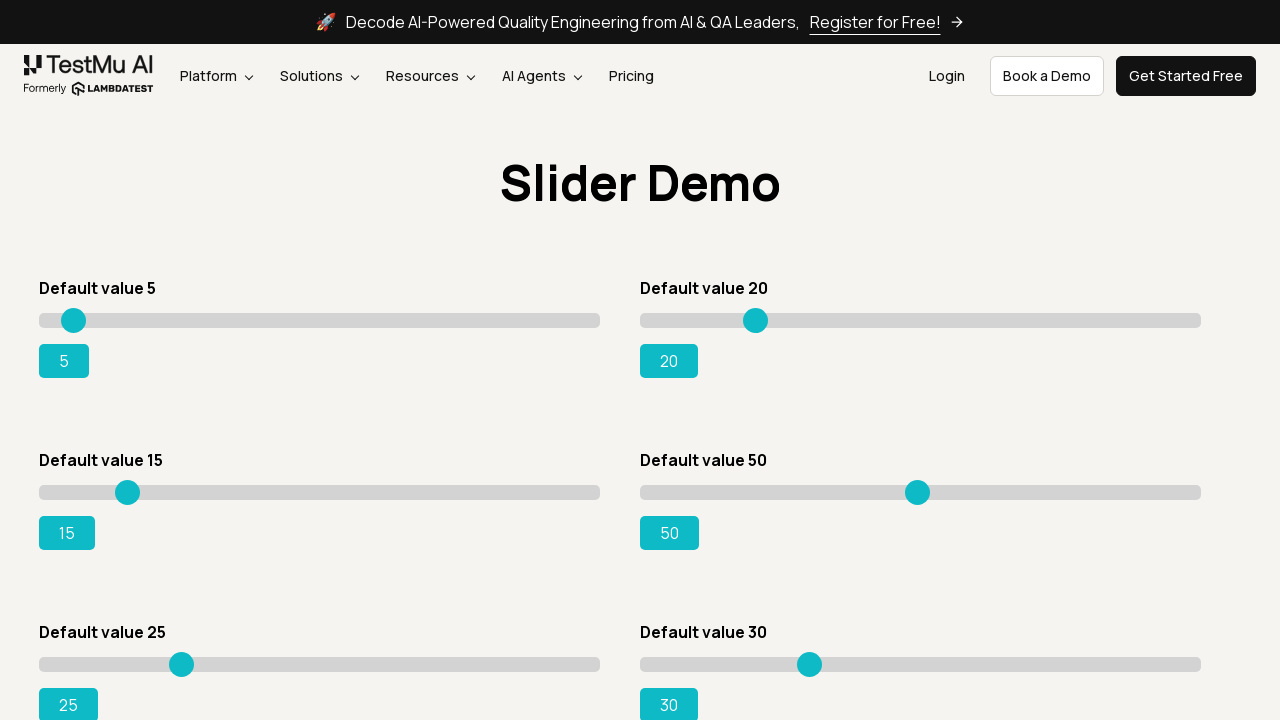

Pressed mouse button down on slider at (320, 320)
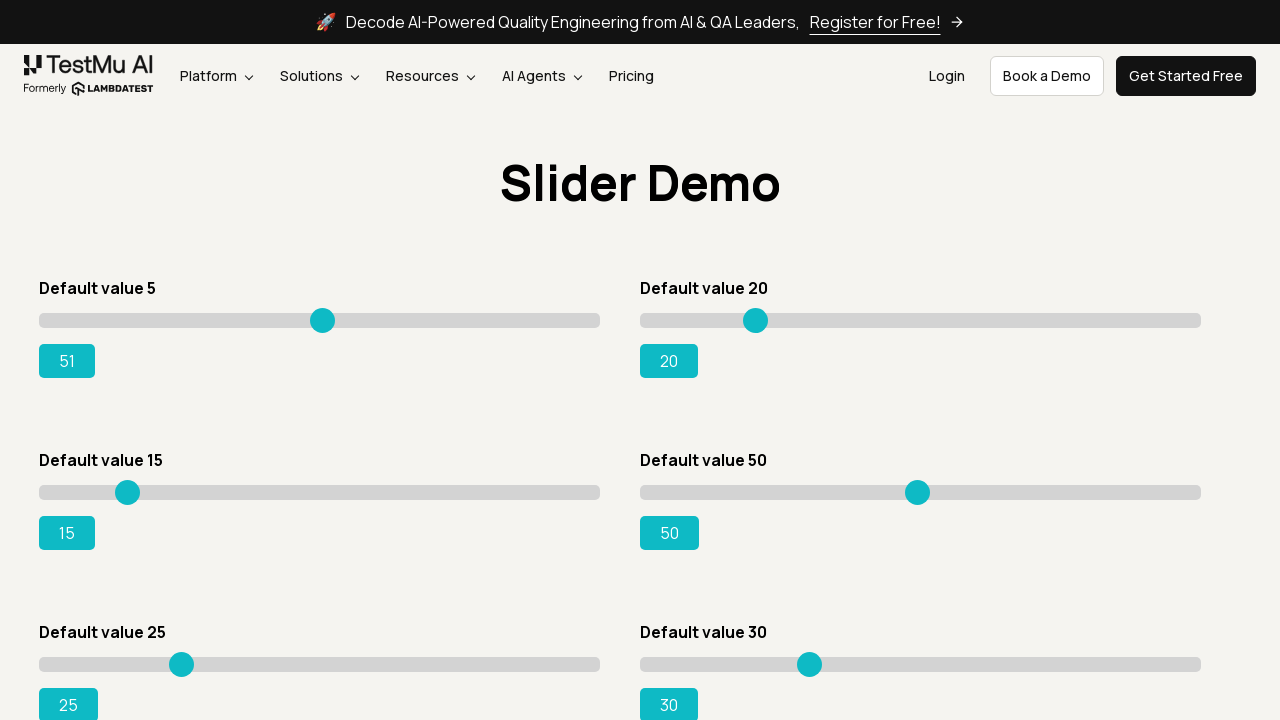

Dragged slider 120 pixels to the right at (440, 320)
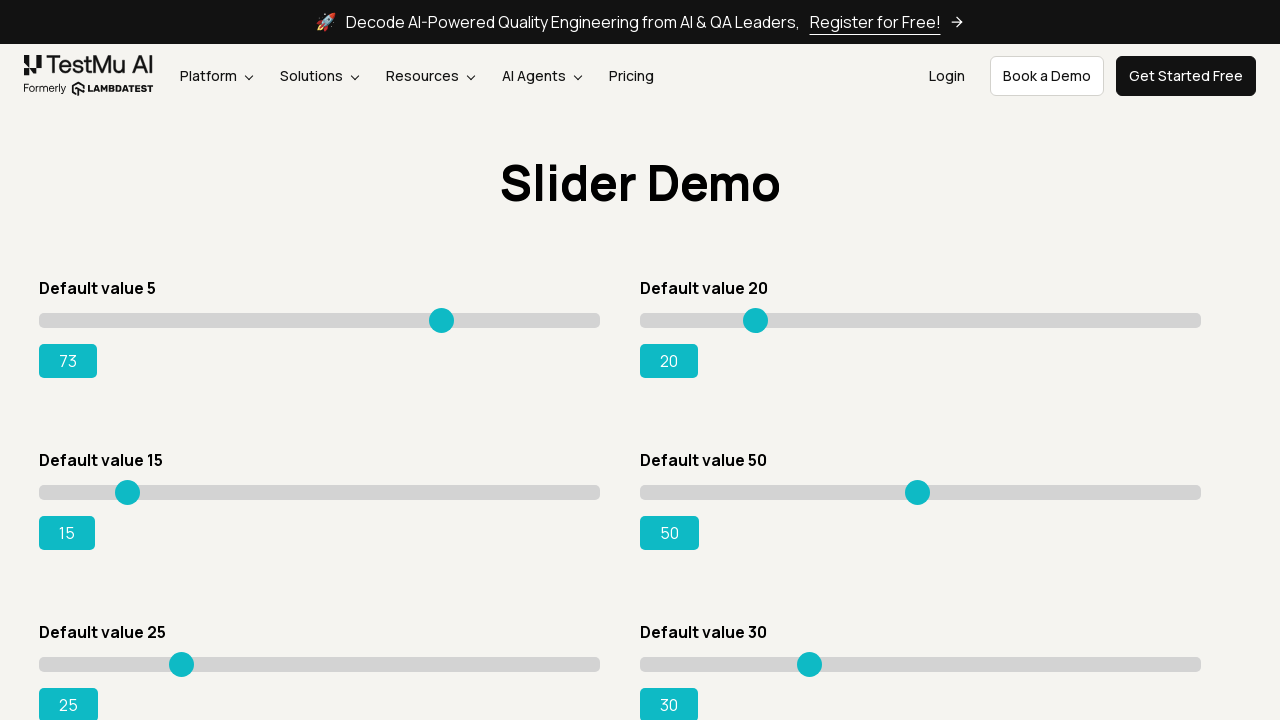

Released mouse button to complete slider drag at (440, 320)
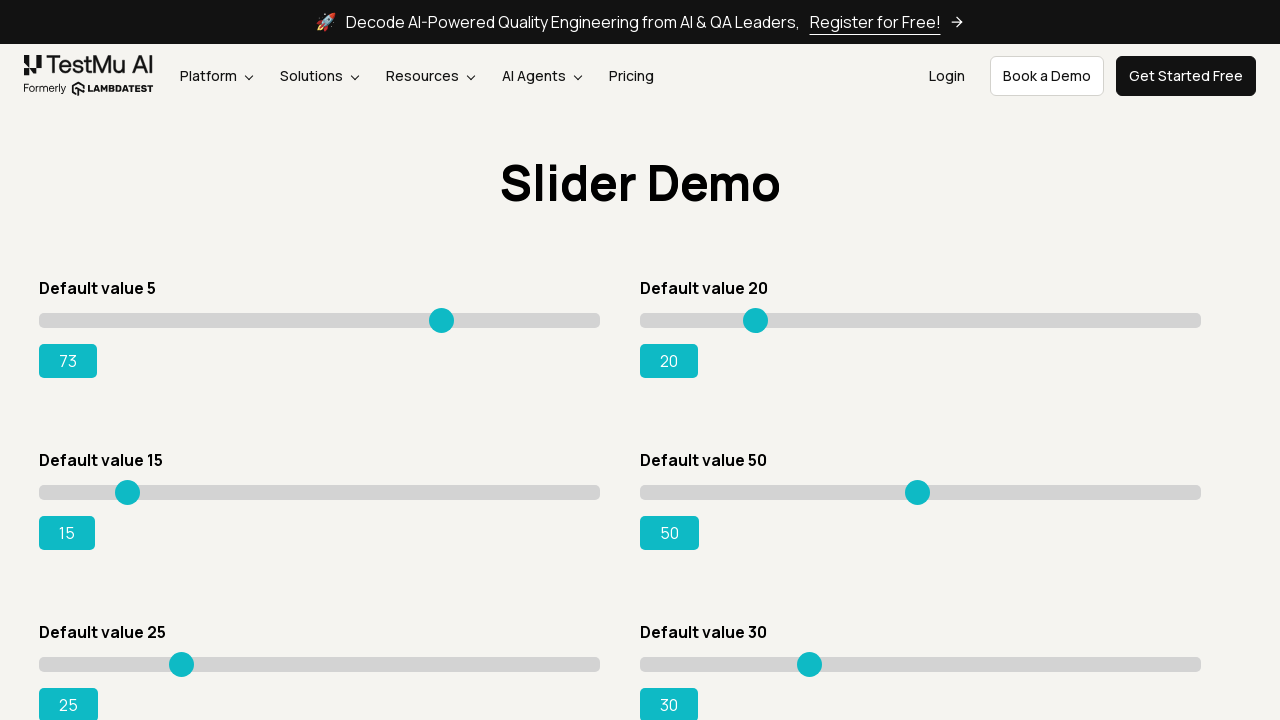

Retrieved bounding box for slider element
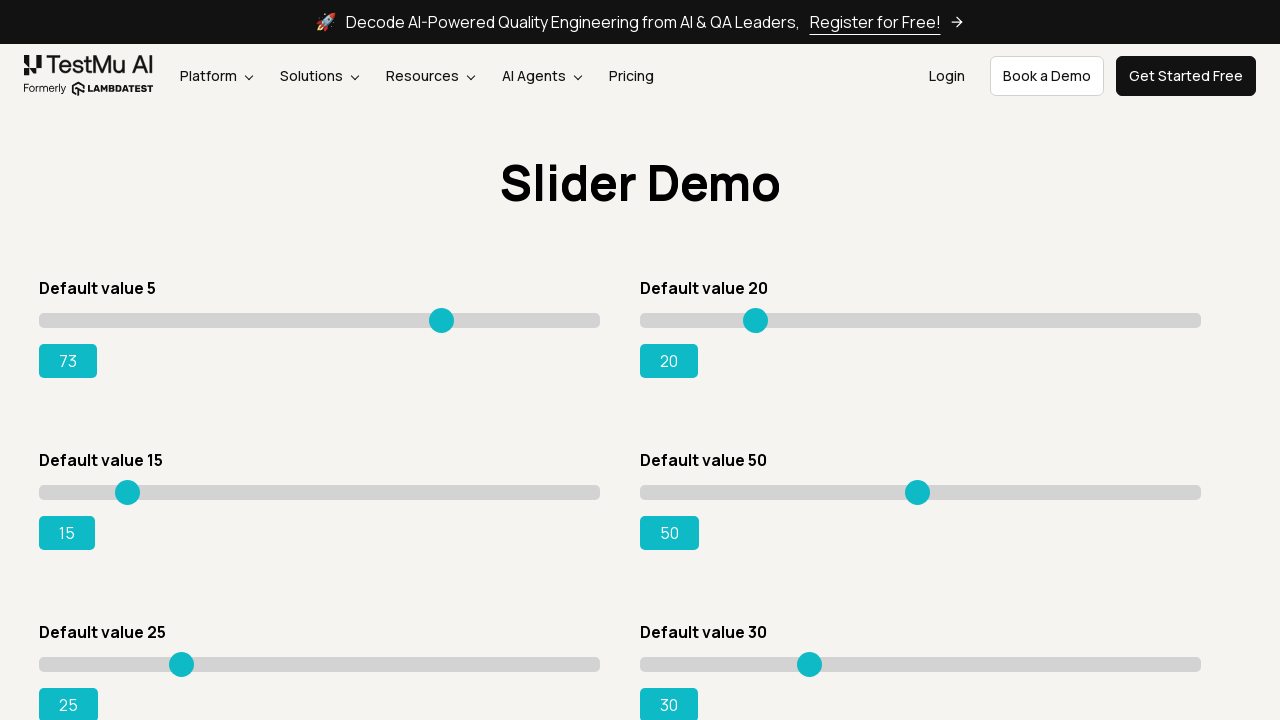

Moved mouse to center of slider element at (920, 320)
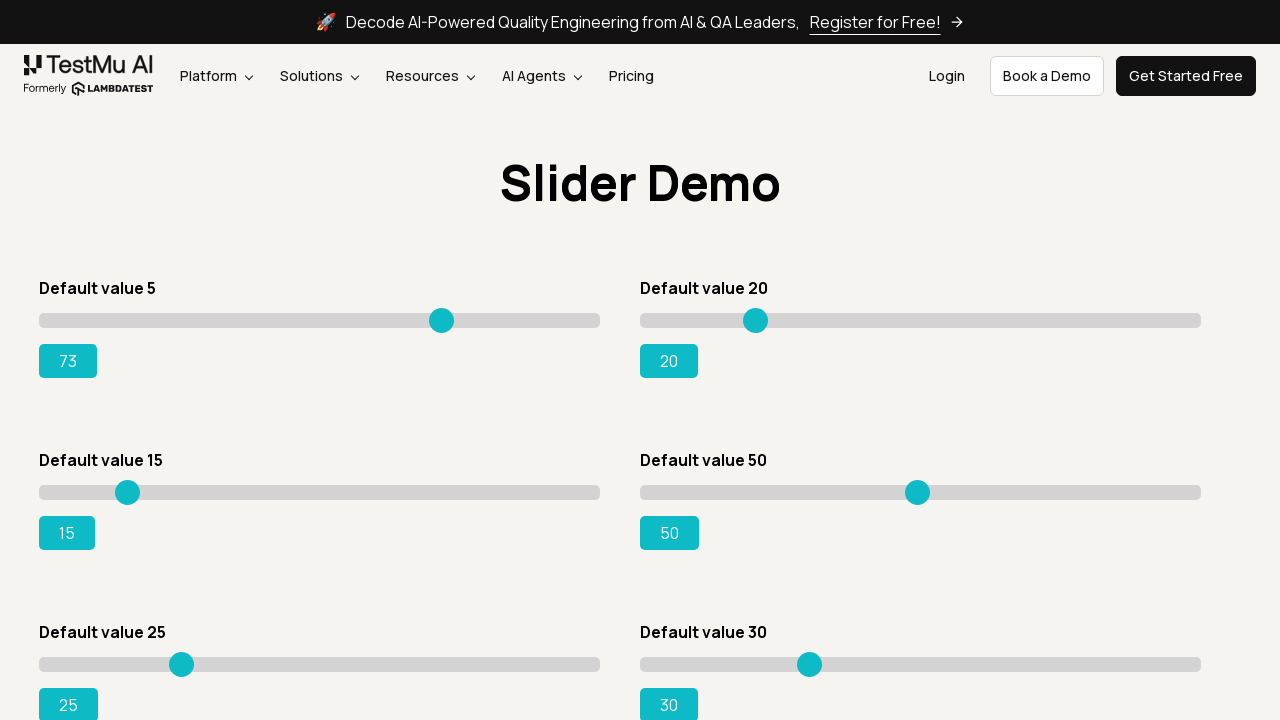

Pressed mouse button down on slider at (920, 320)
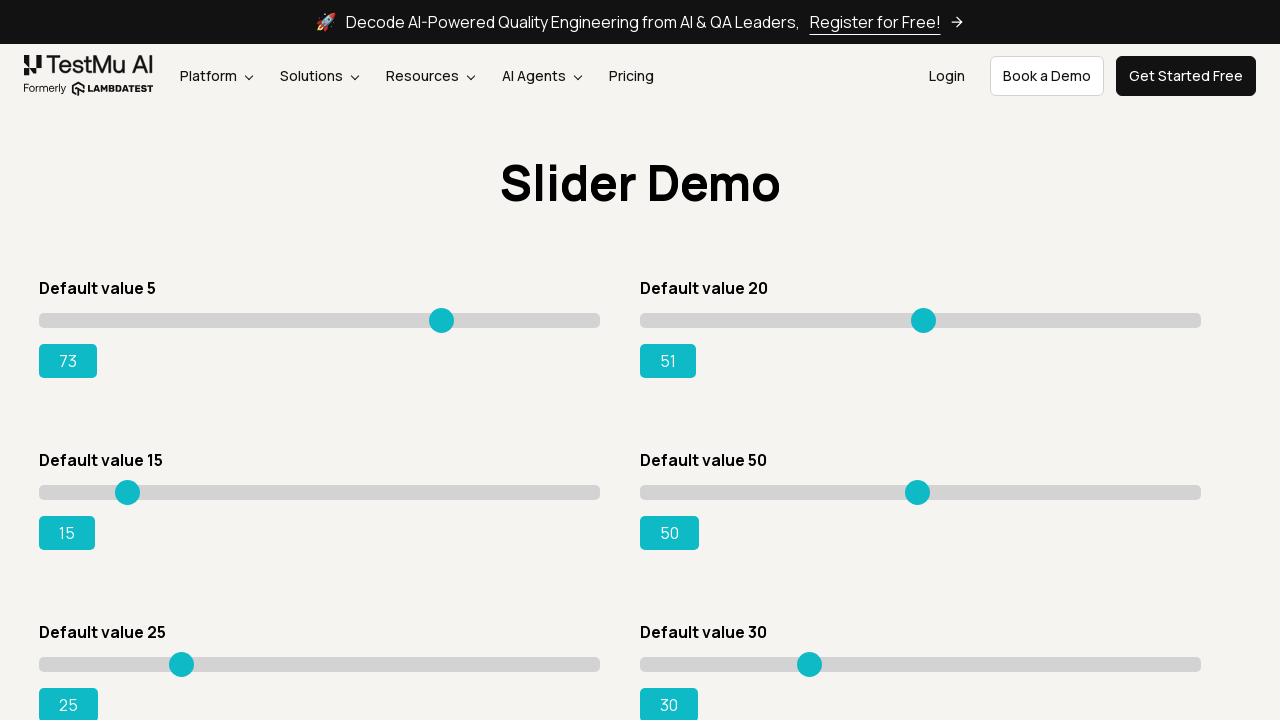

Dragged slider 120 pixels to the right at (1040, 320)
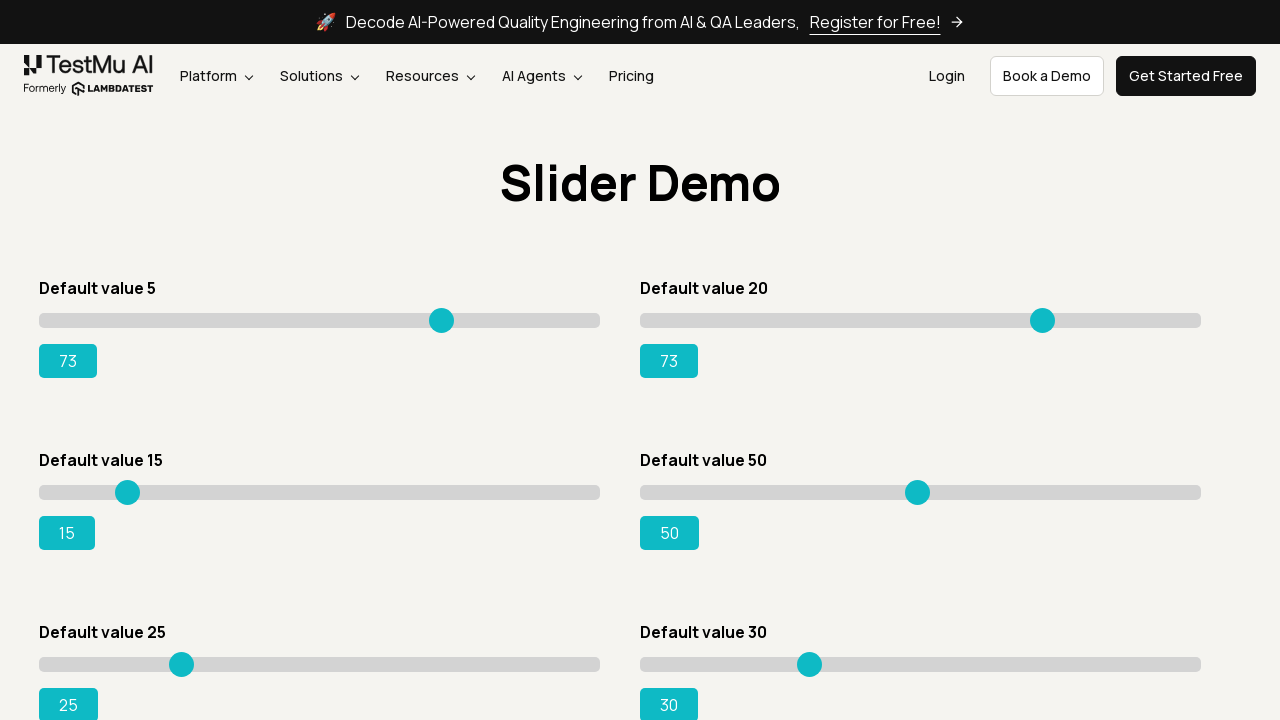

Released mouse button to complete slider drag at (1040, 320)
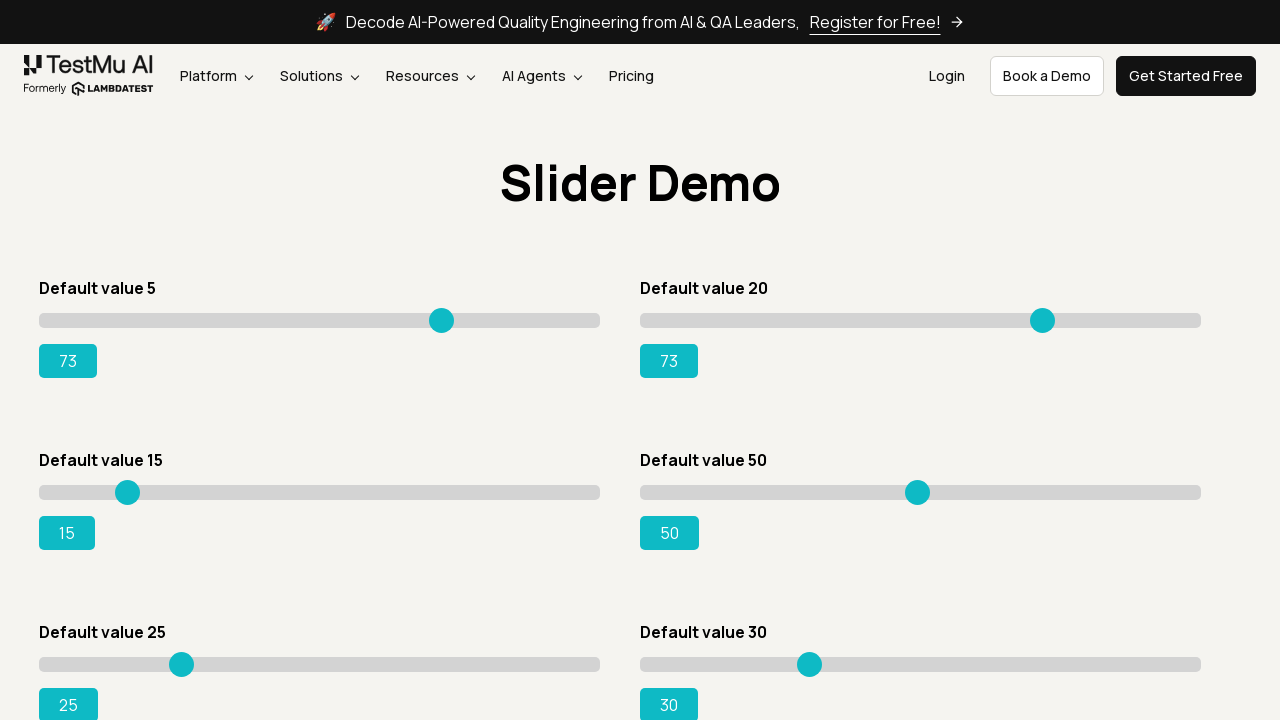

Retrieved bounding box for slider element
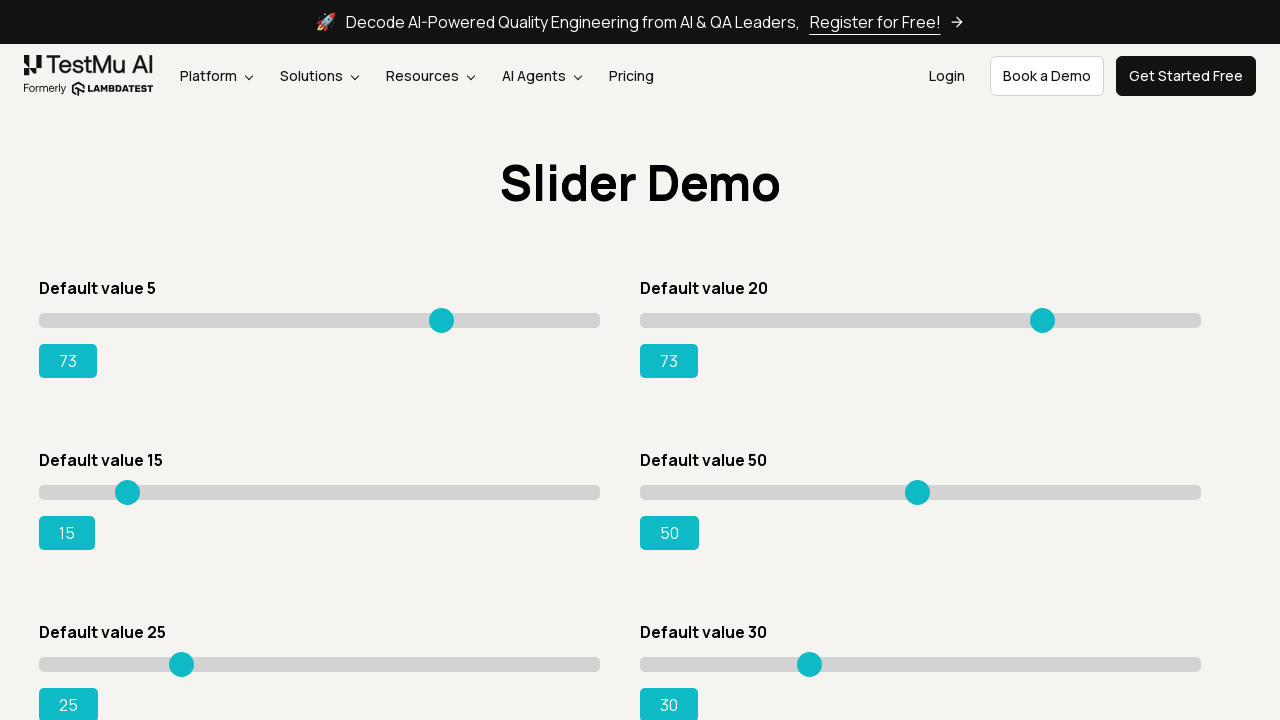

Moved mouse to center of slider element at (320, 492)
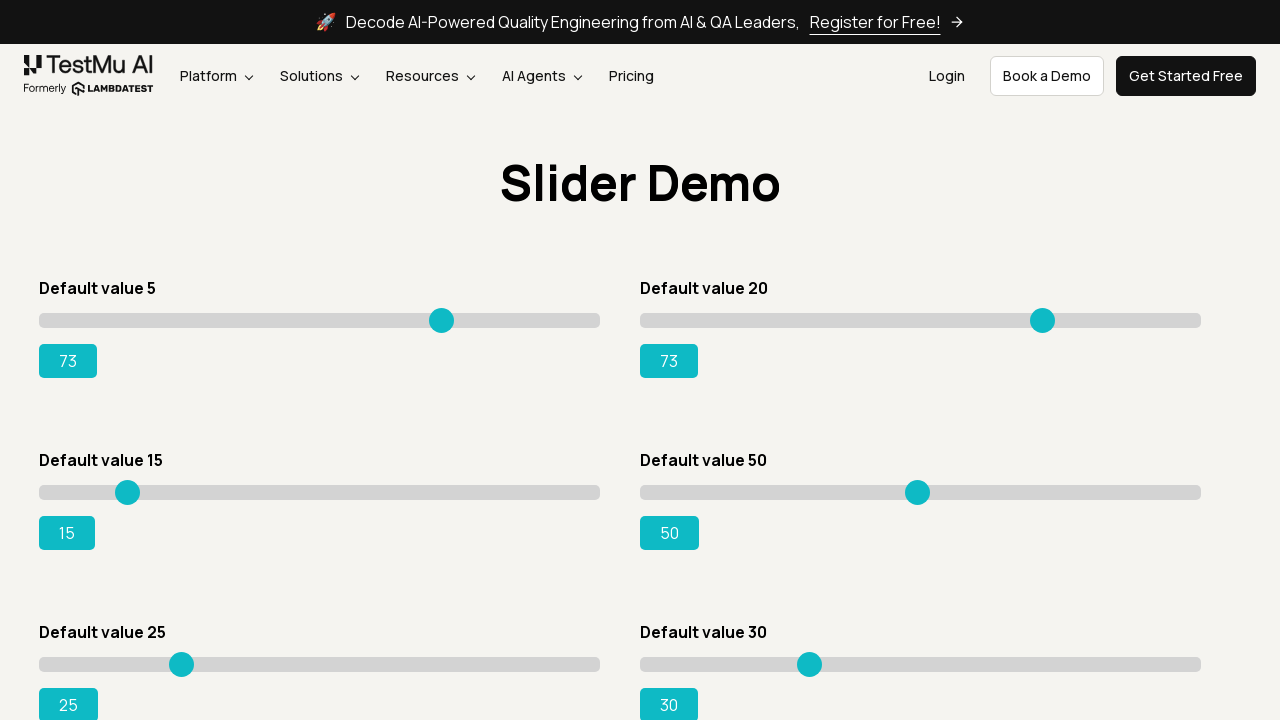

Pressed mouse button down on slider at (320, 492)
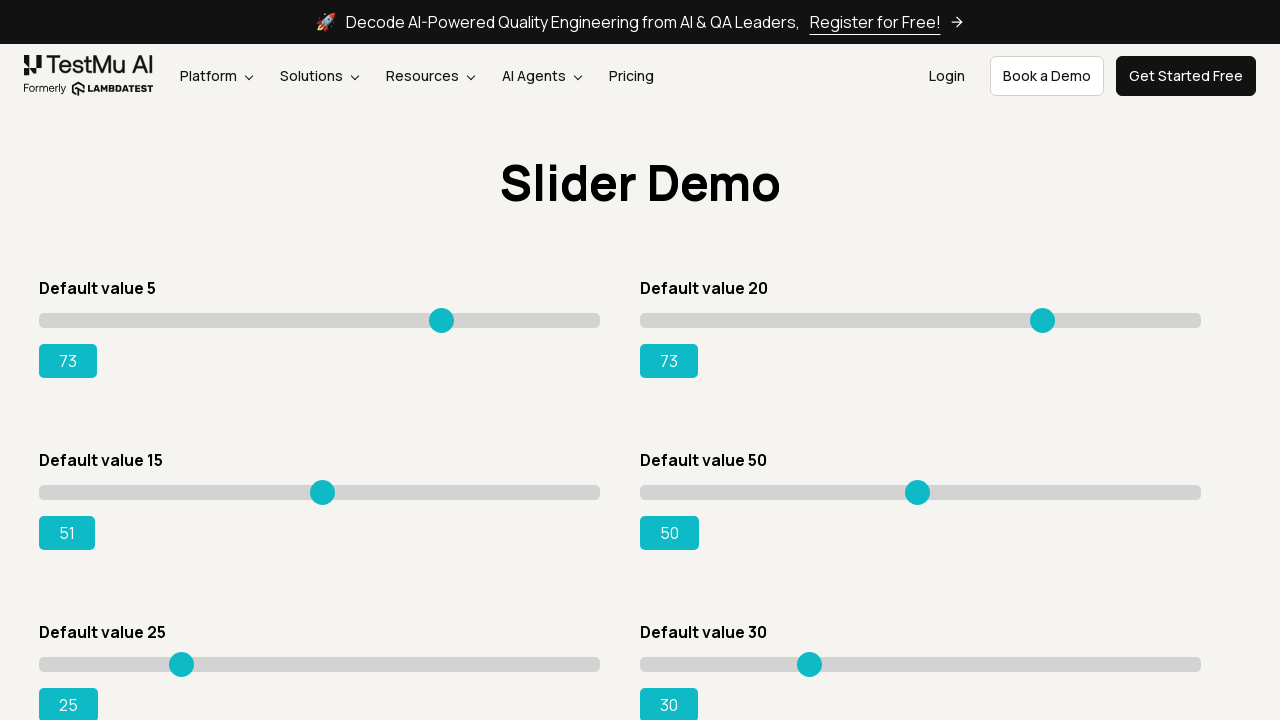

Dragged slider 120 pixels to the right at (440, 492)
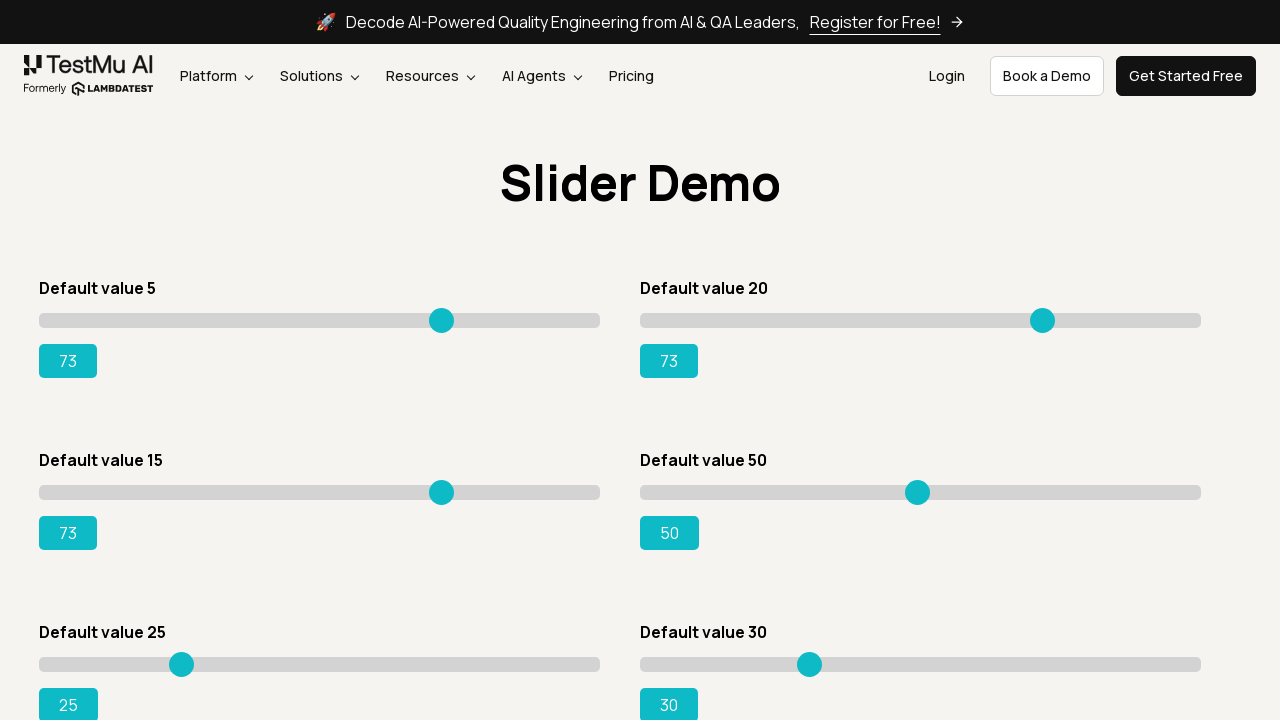

Released mouse button to complete slider drag at (440, 492)
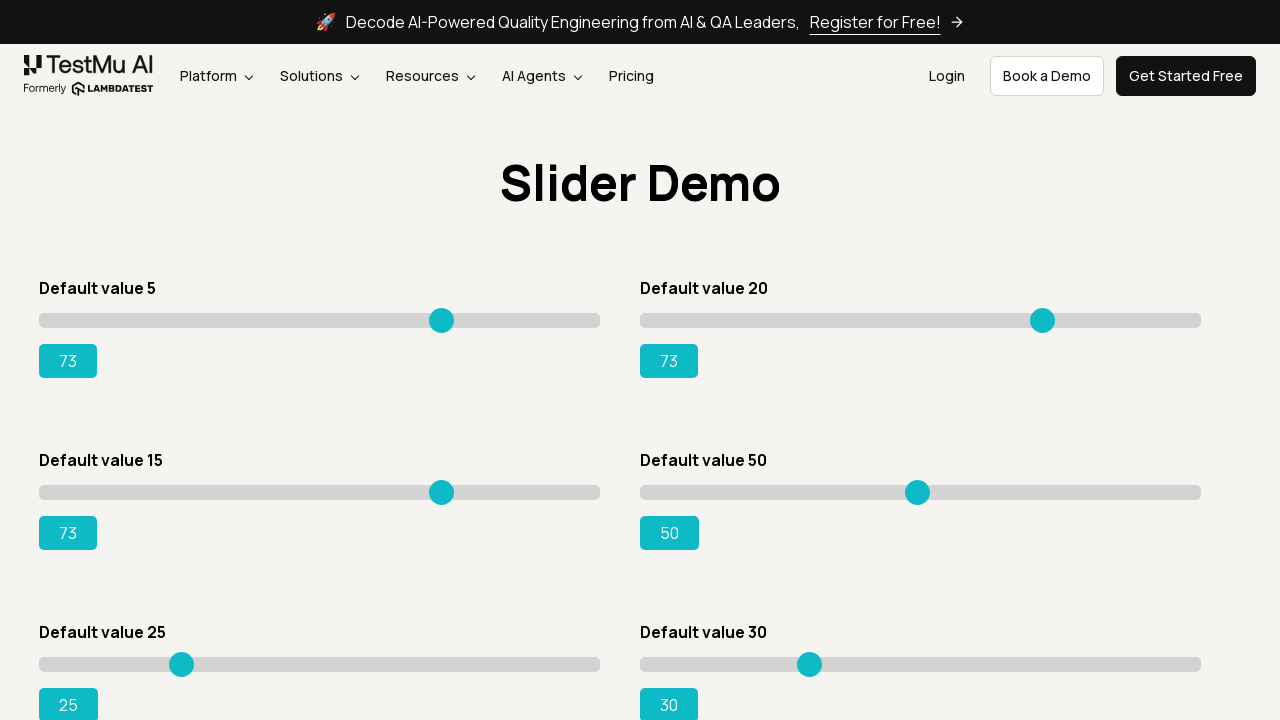

Retrieved bounding box for slider element
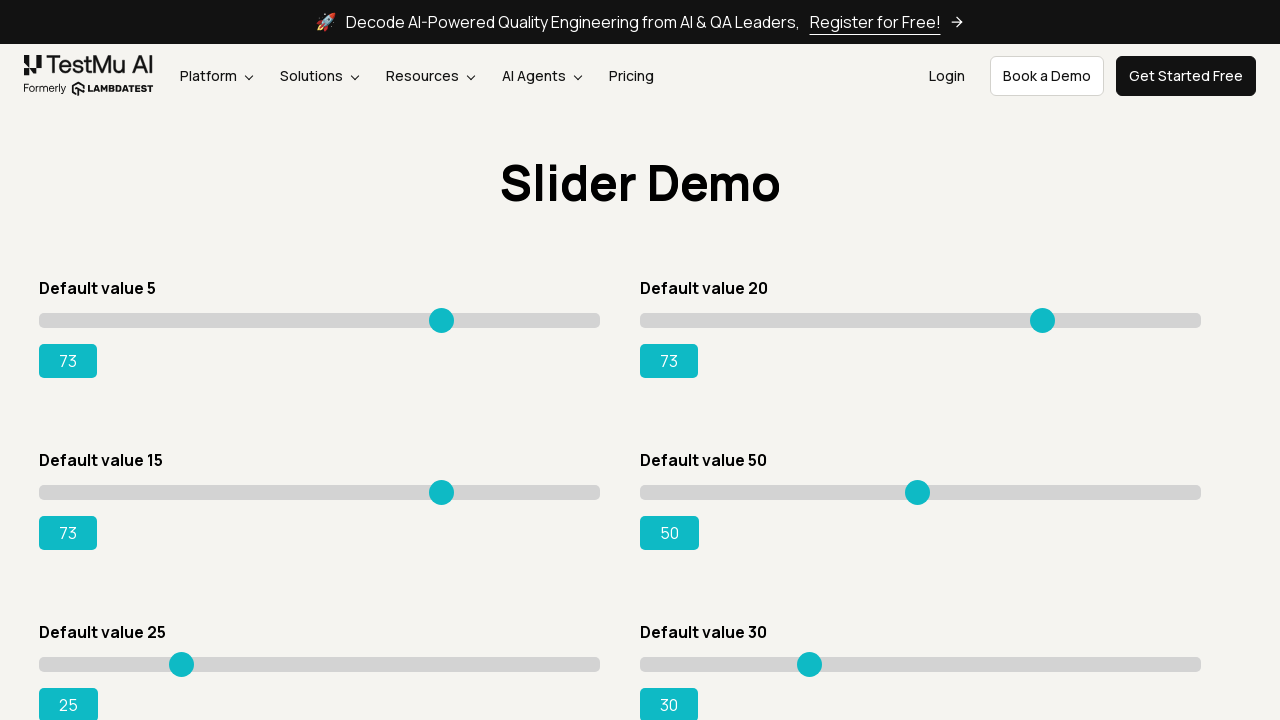

Moved mouse to center of slider element at (920, 492)
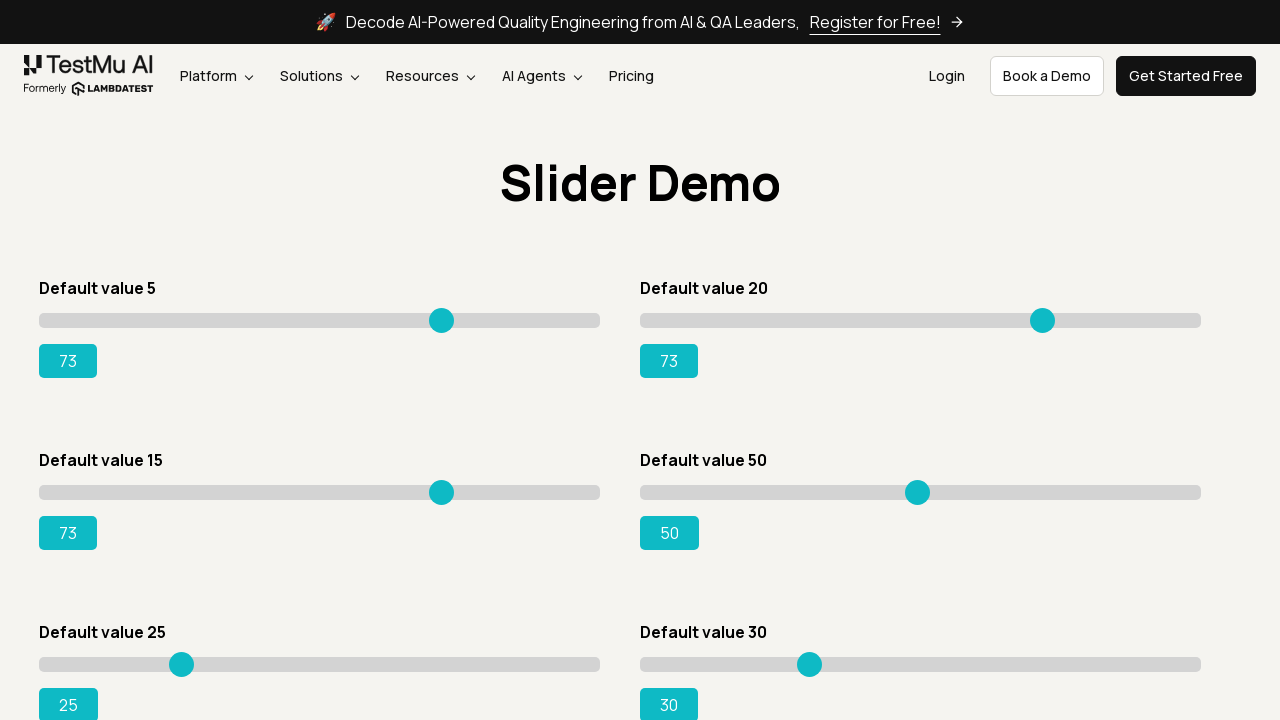

Pressed mouse button down on slider at (920, 492)
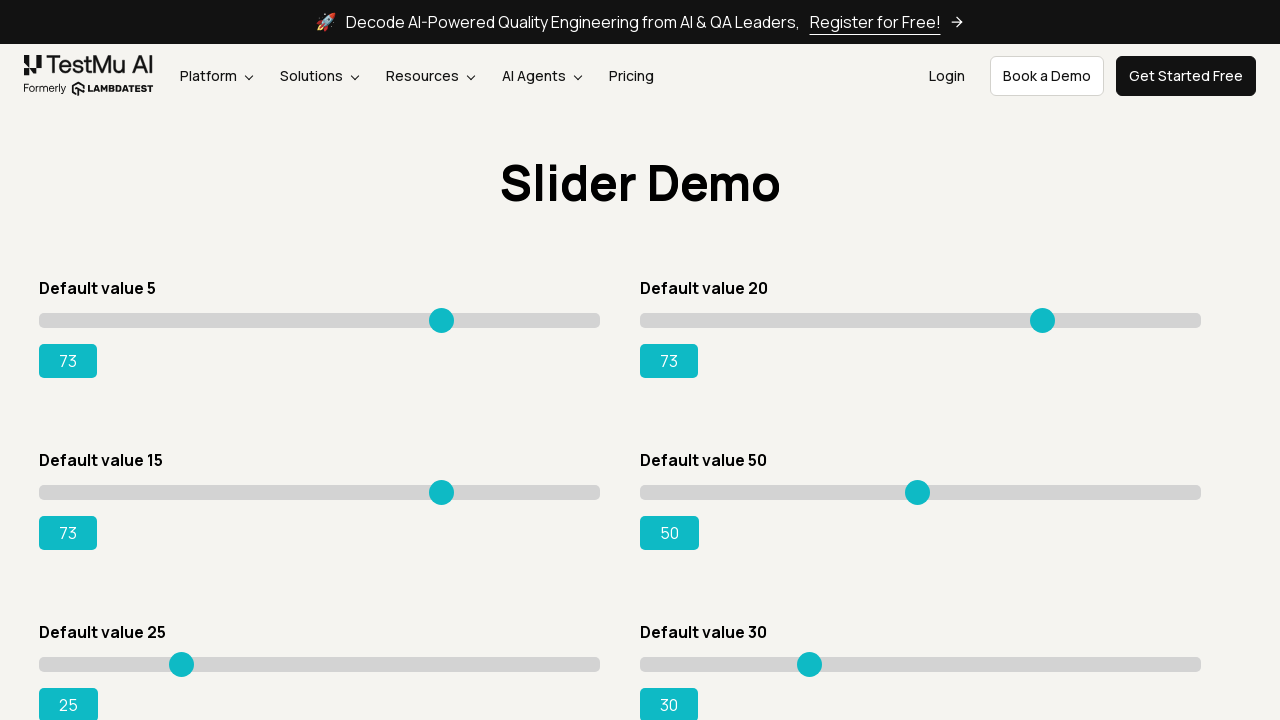

Dragged slider 120 pixels to the right at (1040, 492)
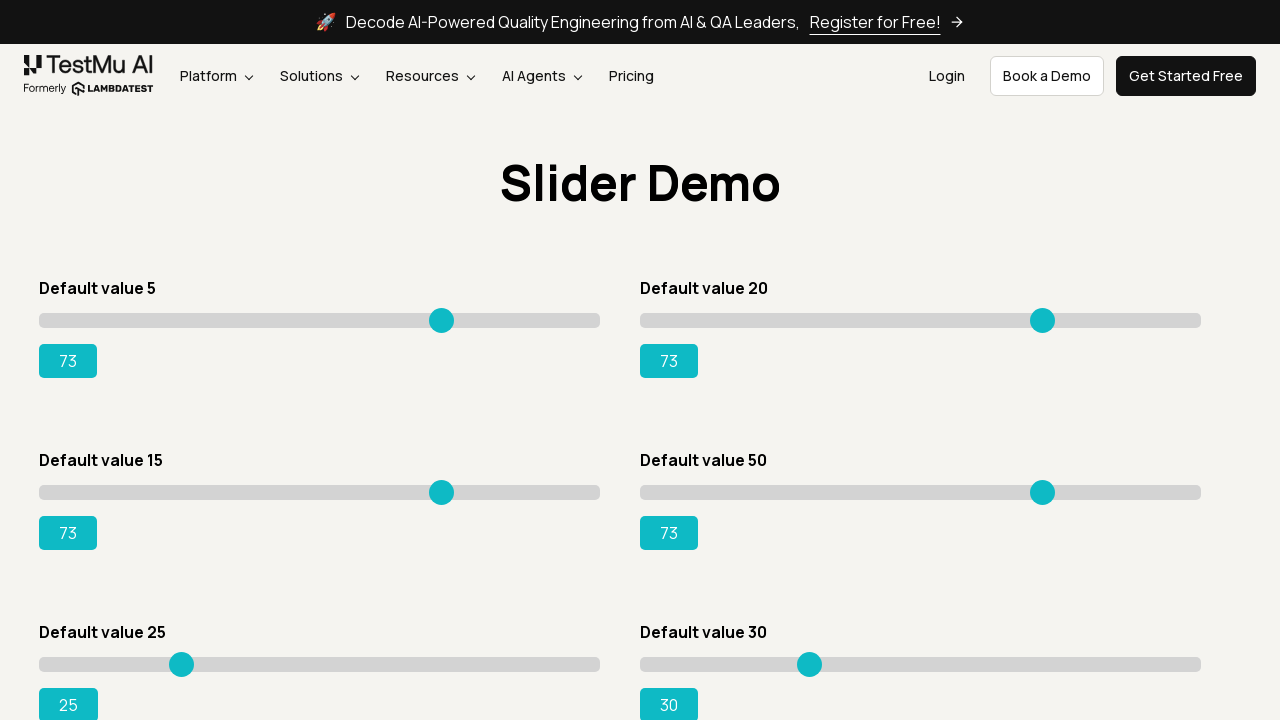

Released mouse button to complete slider drag at (1040, 492)
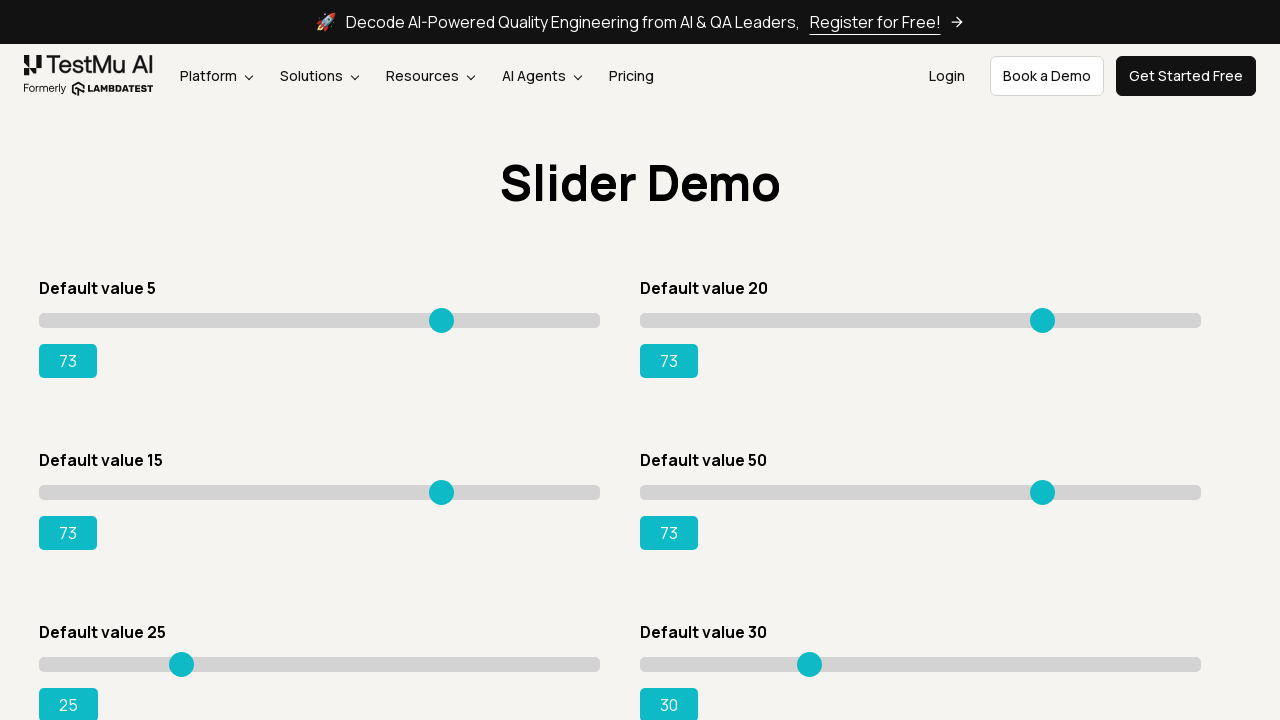

Retrieved bounding box for slider element
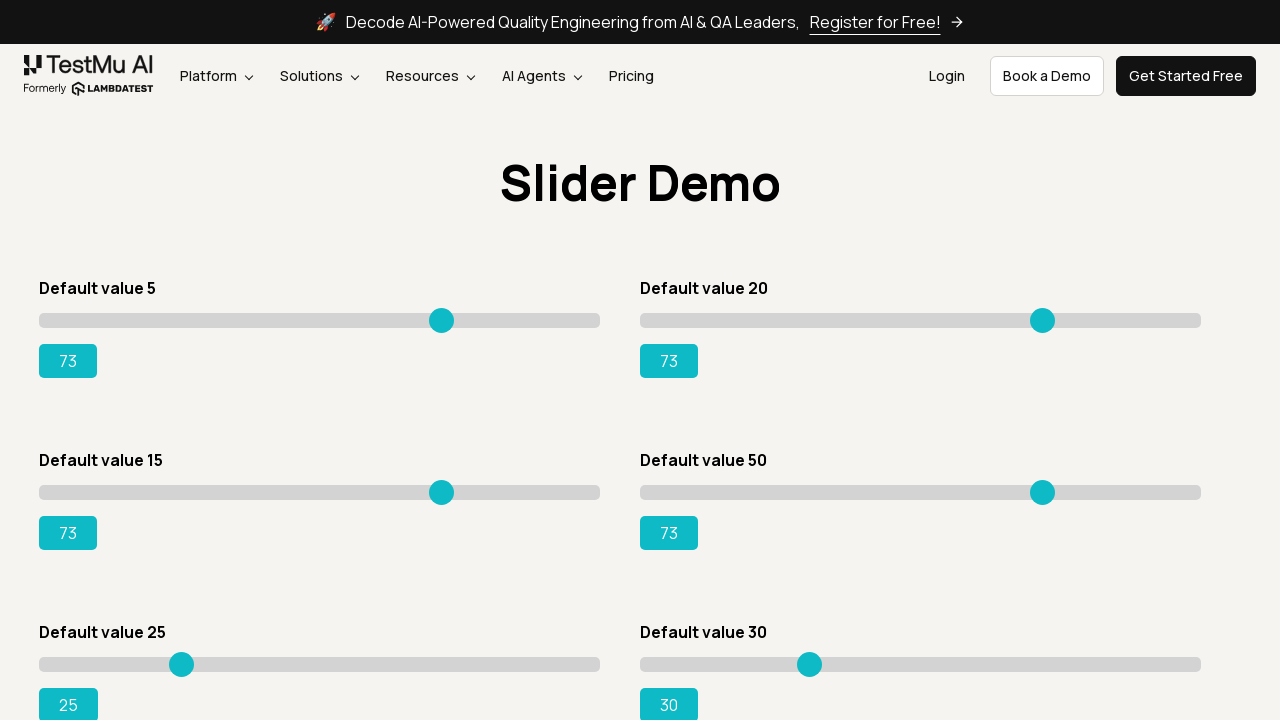

Moved mouse to center of slider element at (320, 664)
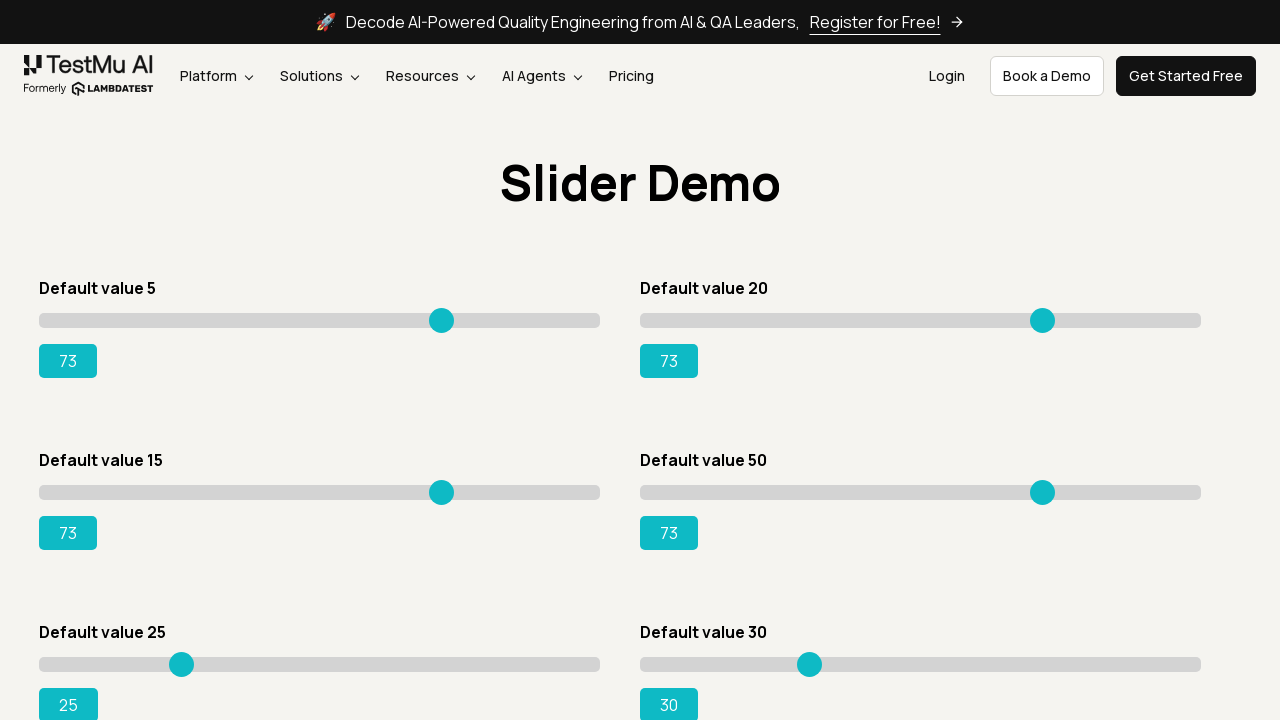

Pressed mouse button down on slider at (320, 664)
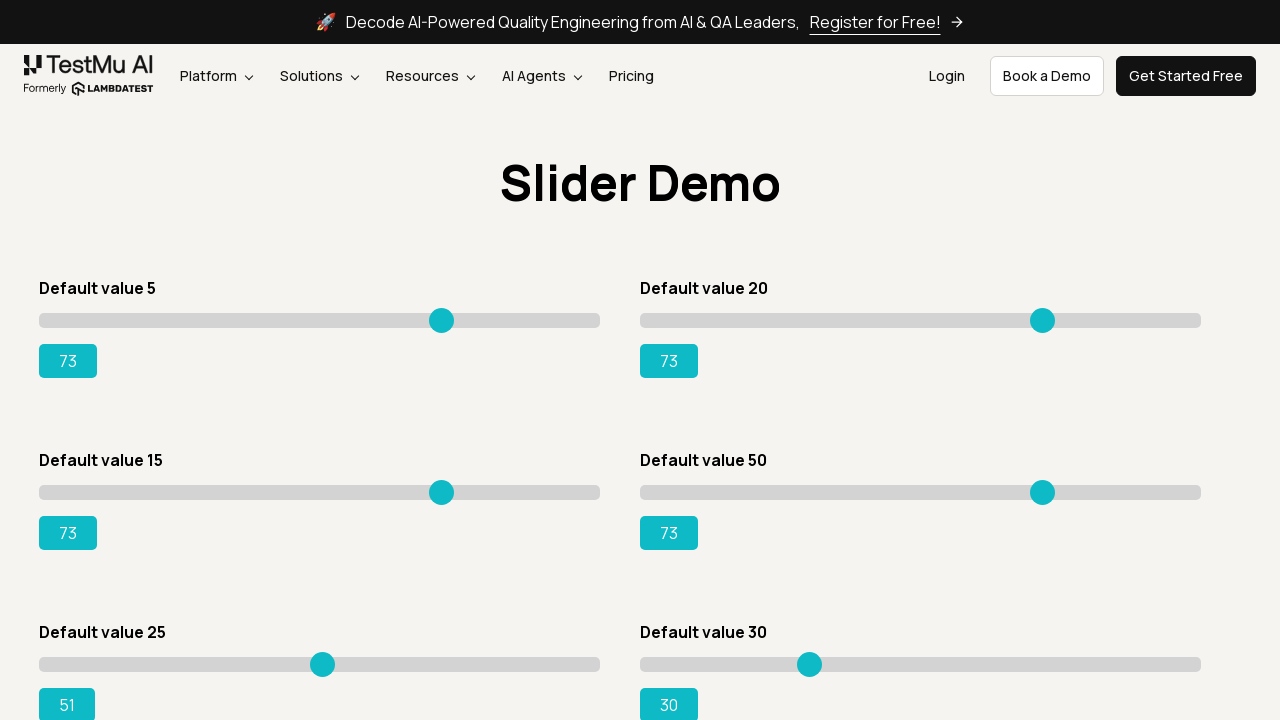

Dragged slider 120 pixels to the right at (440, 664)
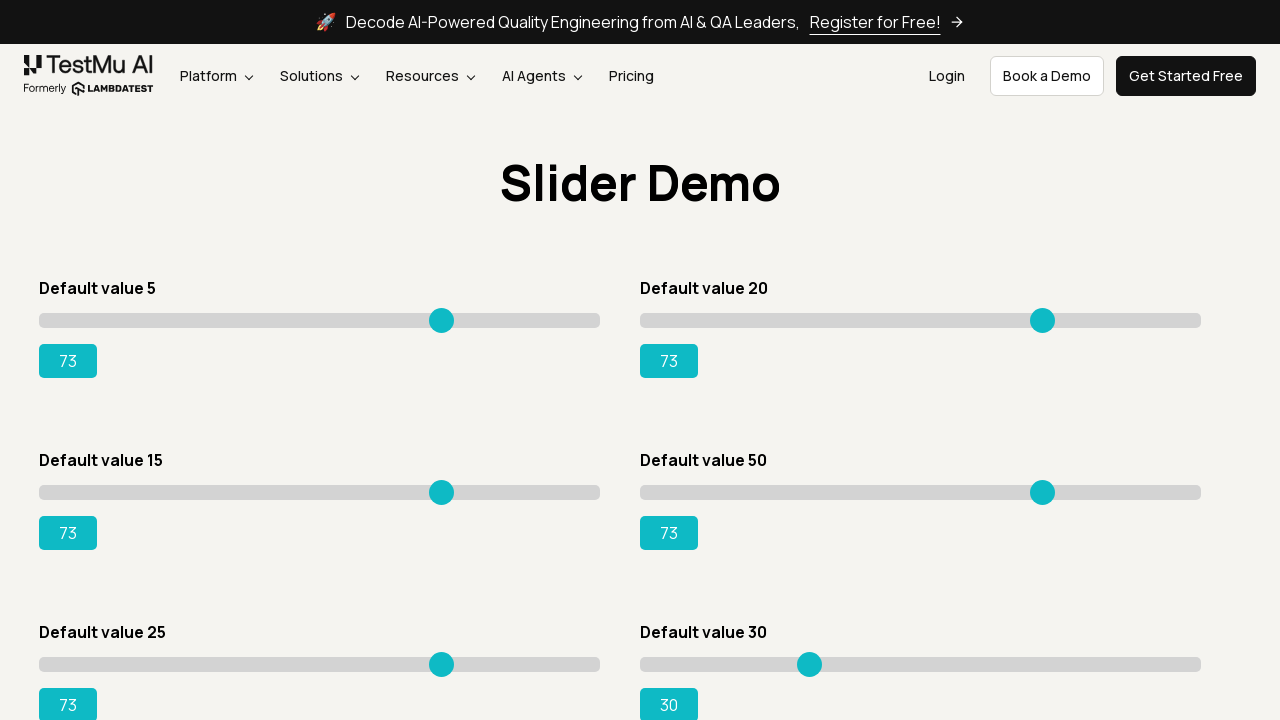

Released mouse button to complete slider drag at (440, 664)
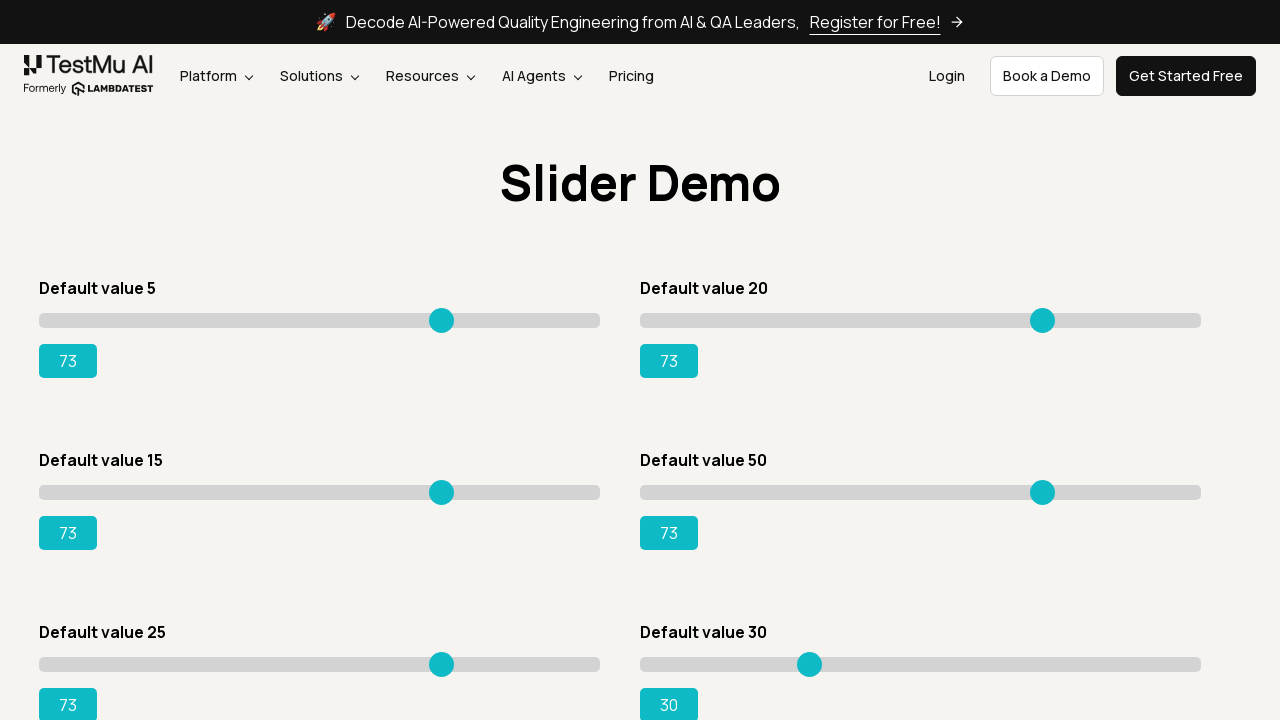

Retrieved bounding box for slider element
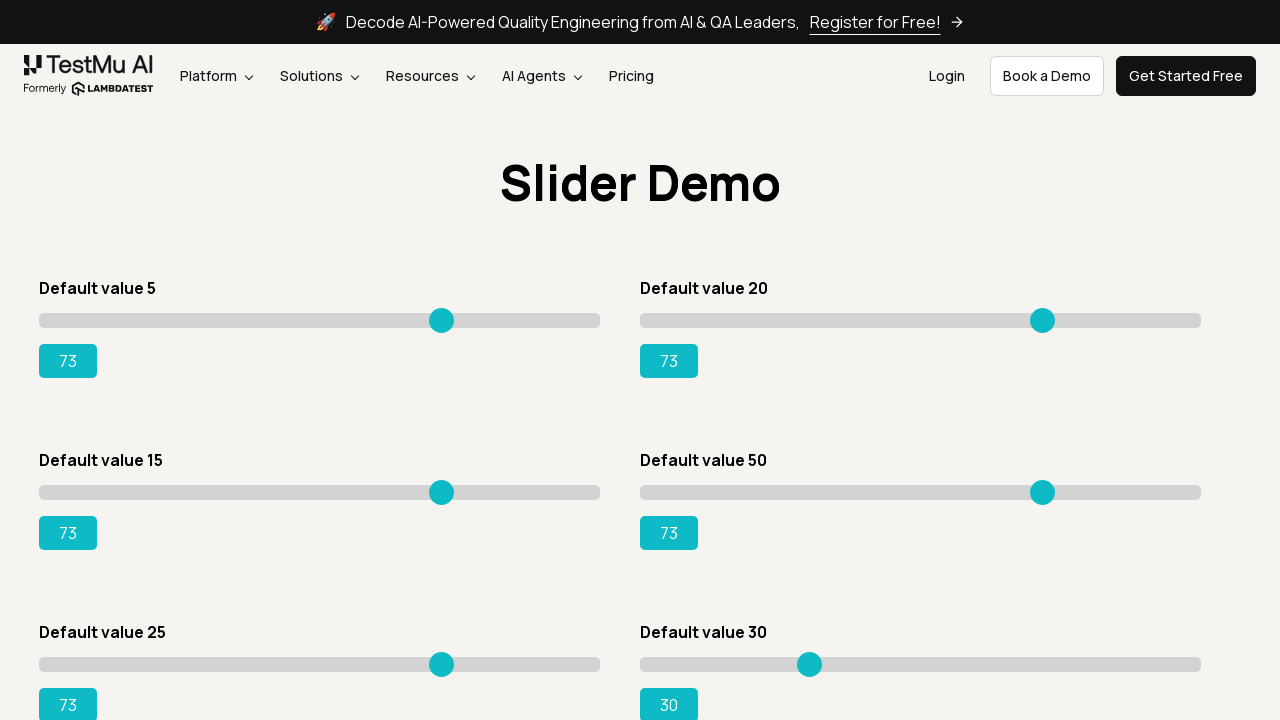

Moved mouse to center of slider element at (920, 664)
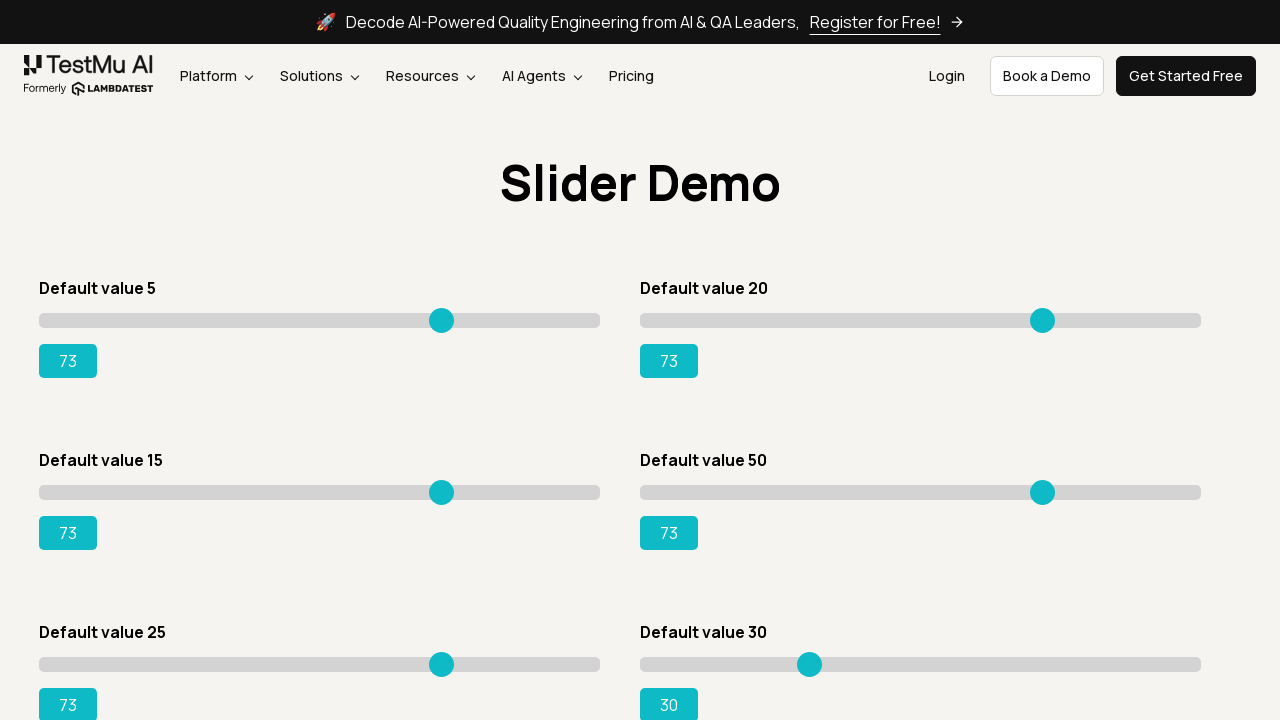

Pressed mouse button down on slider at (920, 664)
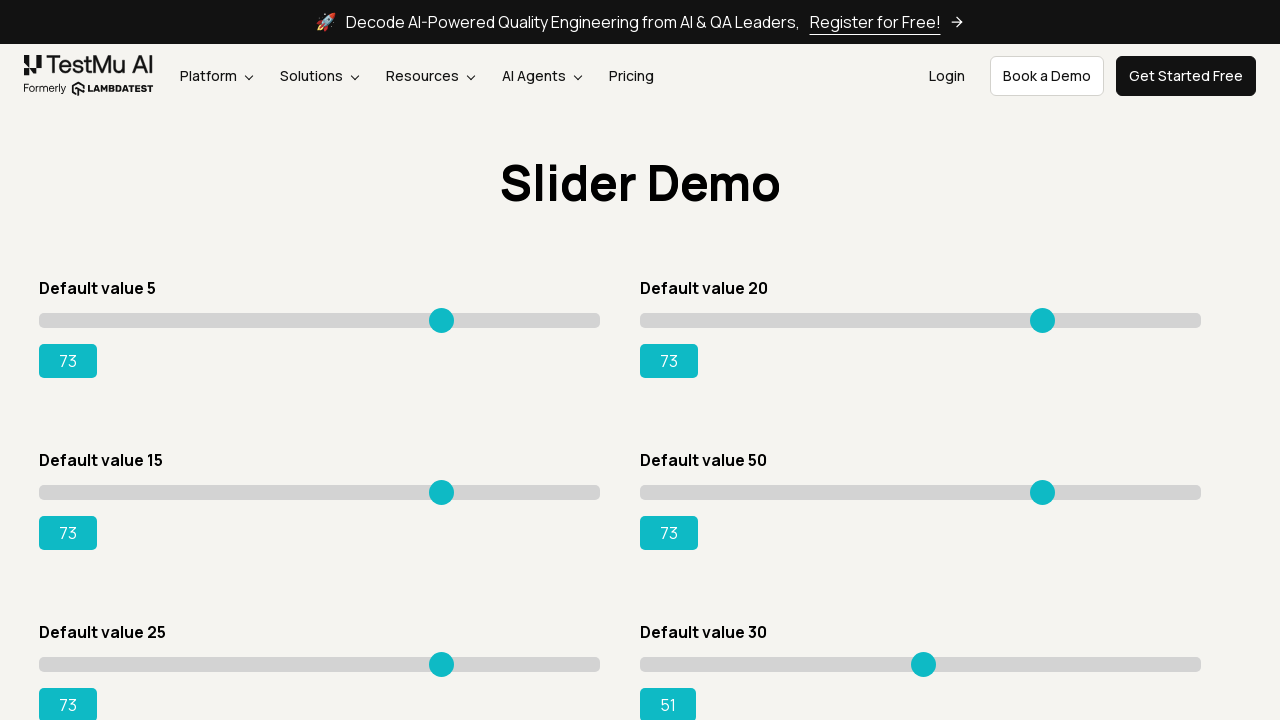

Dragged slider 120 pixels to the right at (1040, 664)
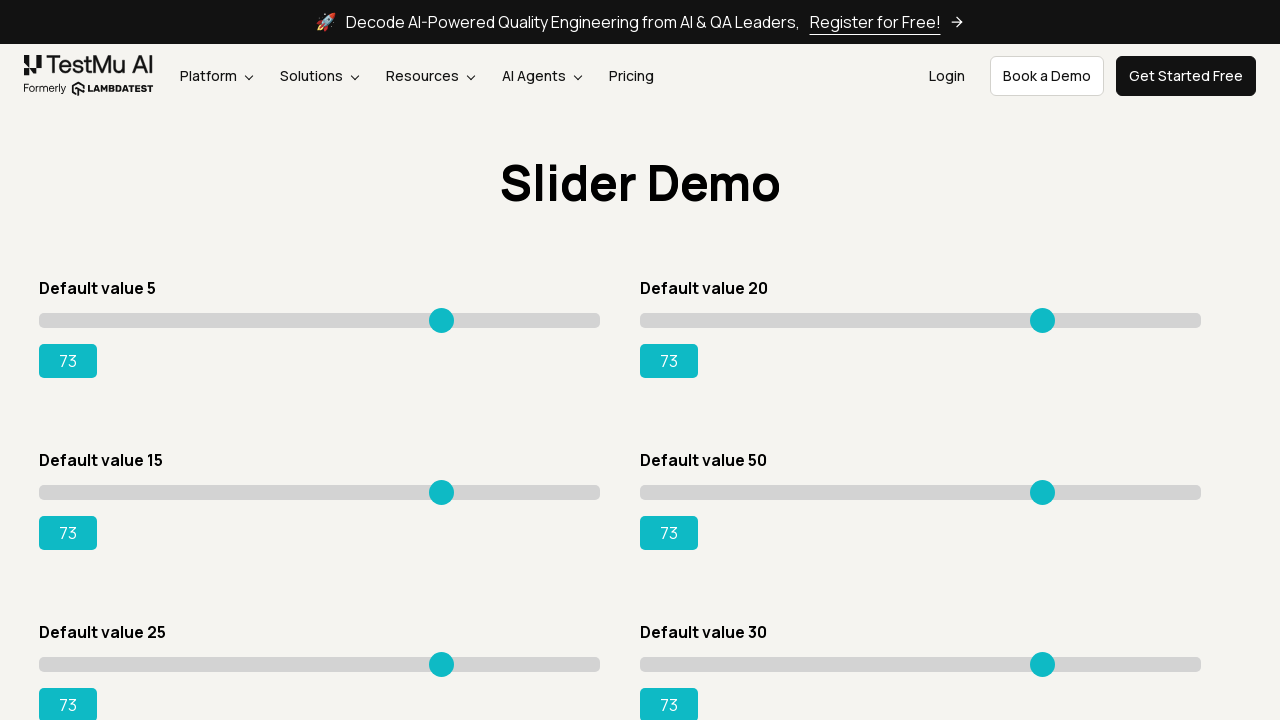

Released mouse button to complete slider drag at (1040, 664)
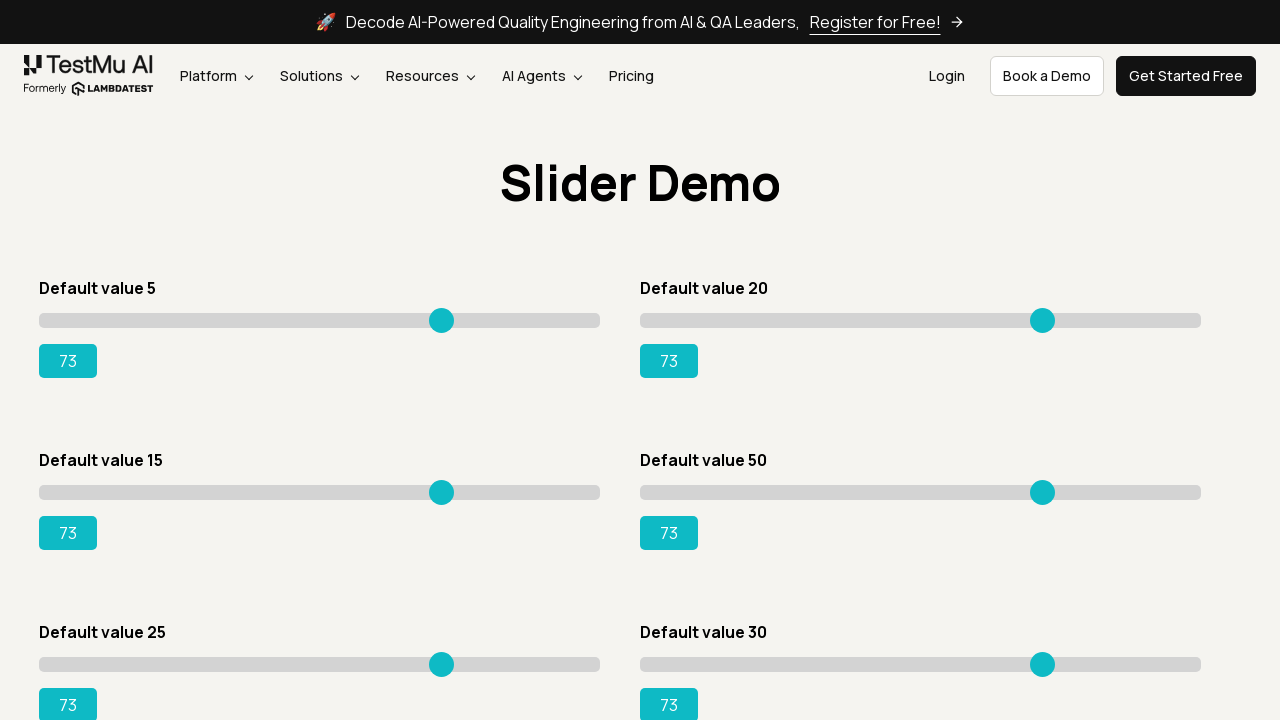

Retrieved bounding box for slider element
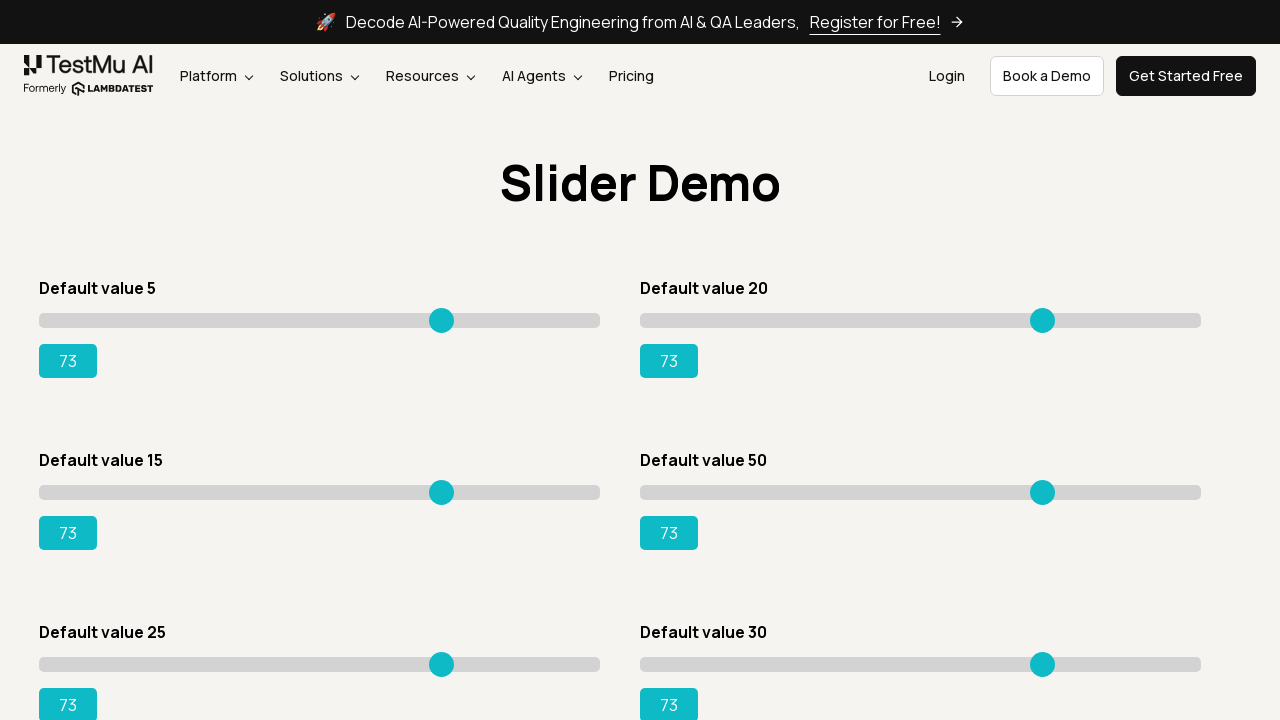

Moved mouse to center of slider element at (320, 836)
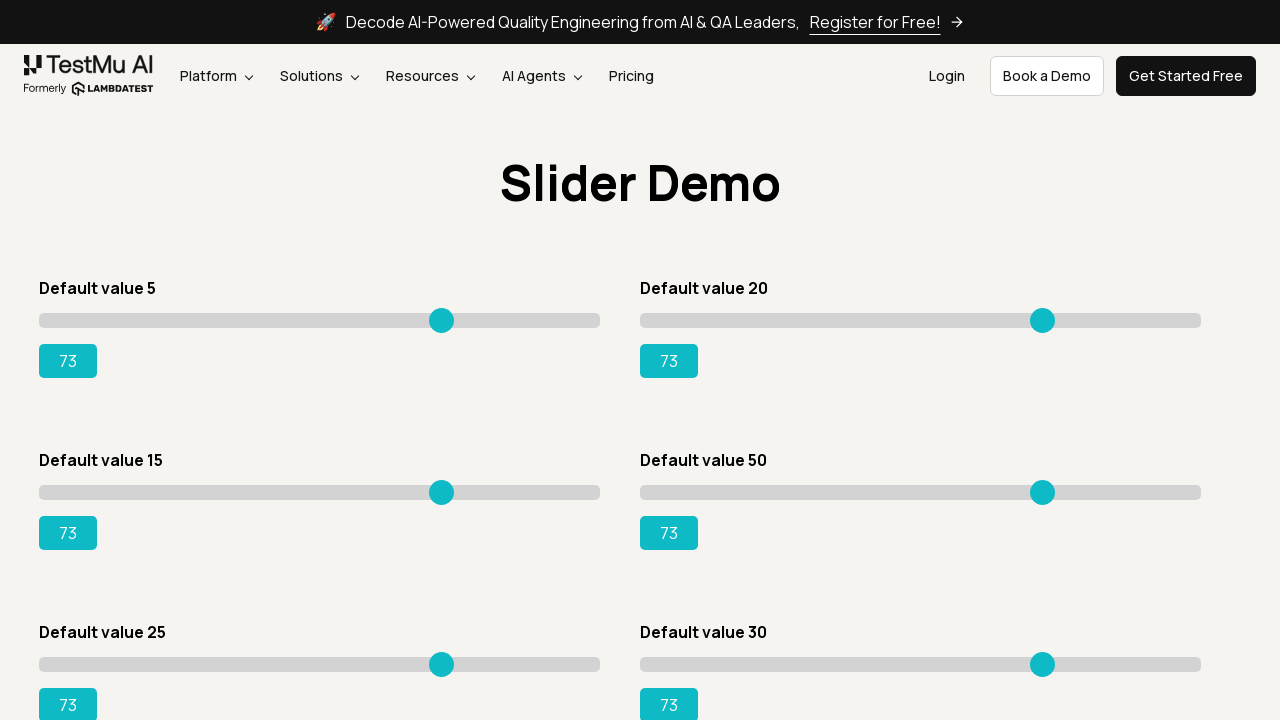

Pressed mouse button down on slider at (320, 836)
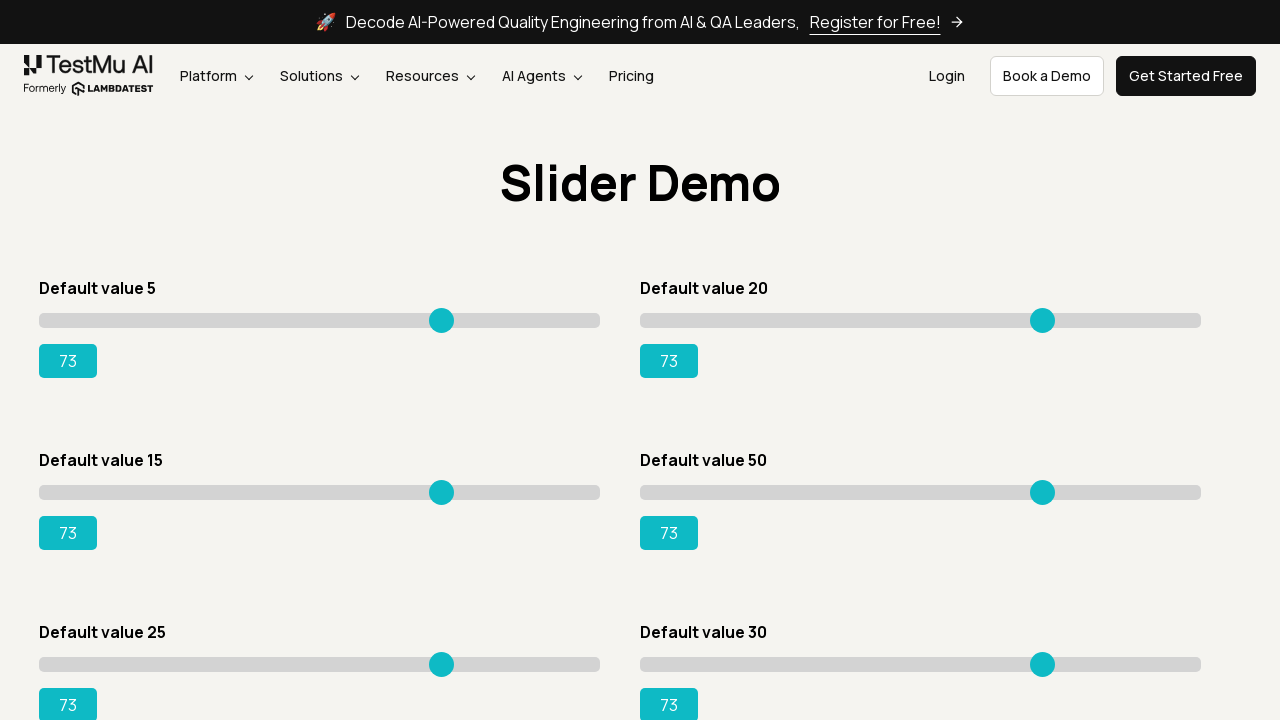

Dragged slider 120 pixels to the right at (440, 836)
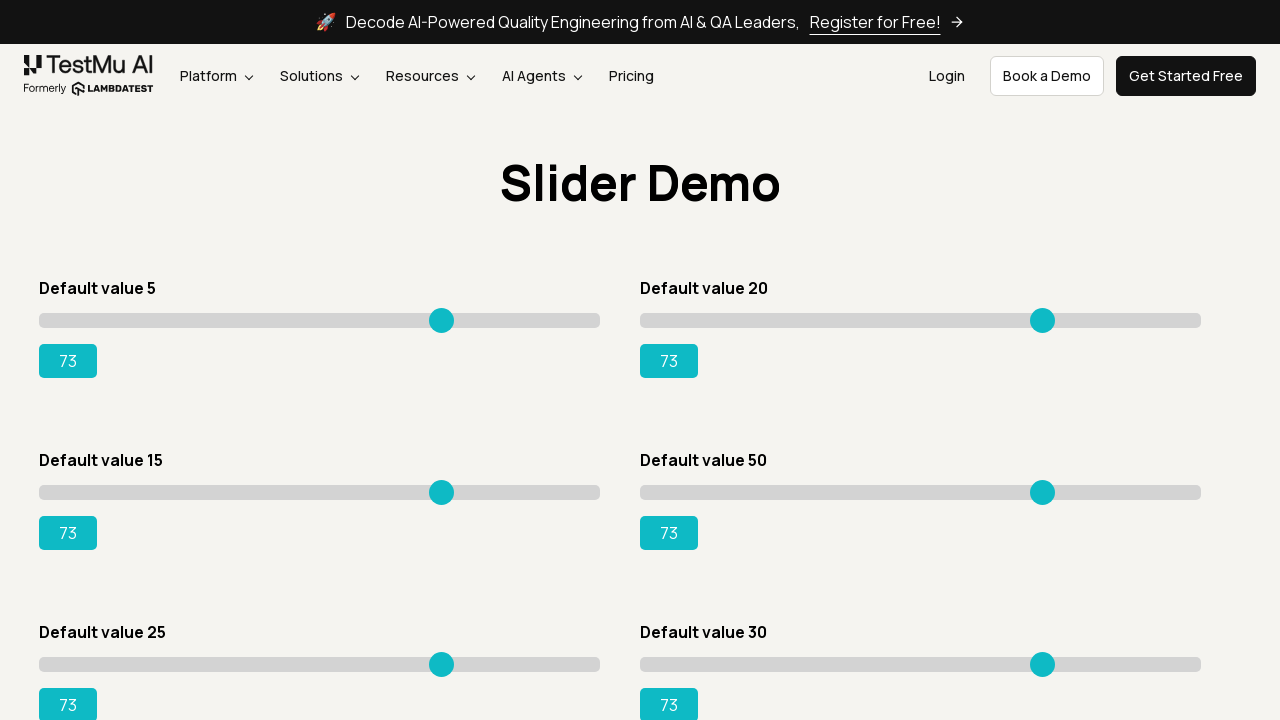

Released mouse button to complete slider drag at (440, 836)
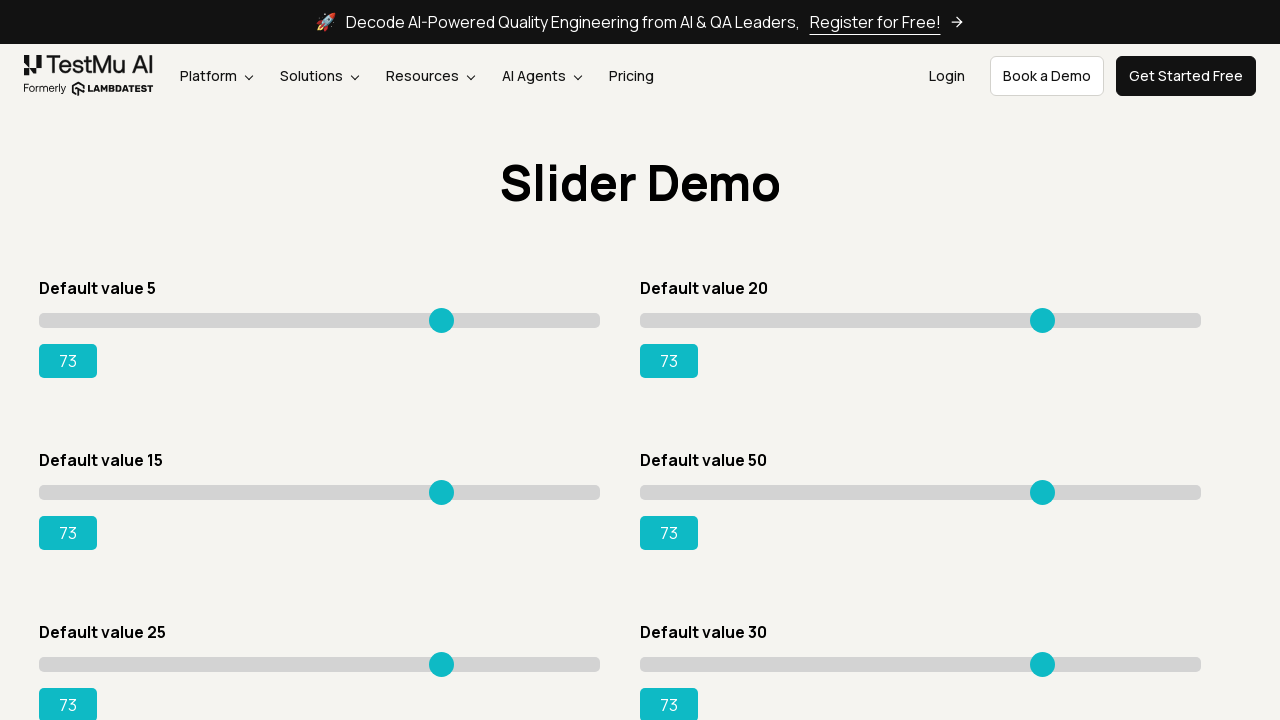

Retrieved bounding box for slider element
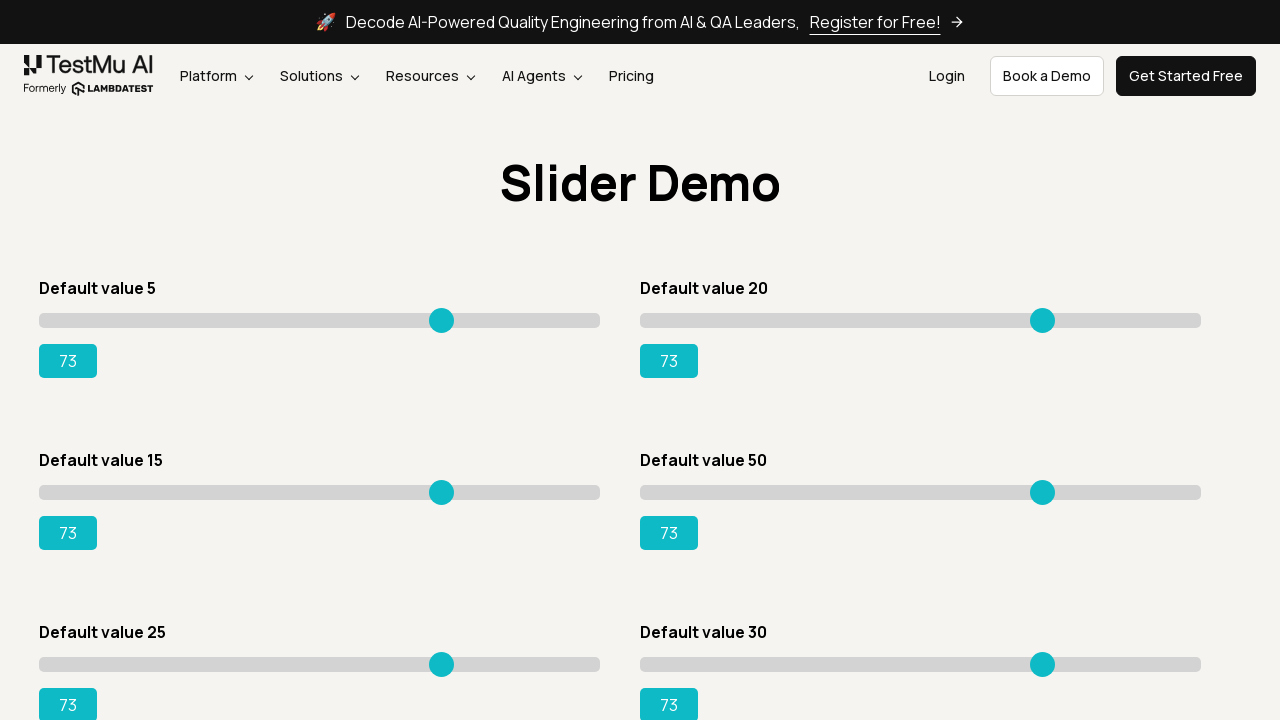

Moved mouse to center of slider element at (920, 836)
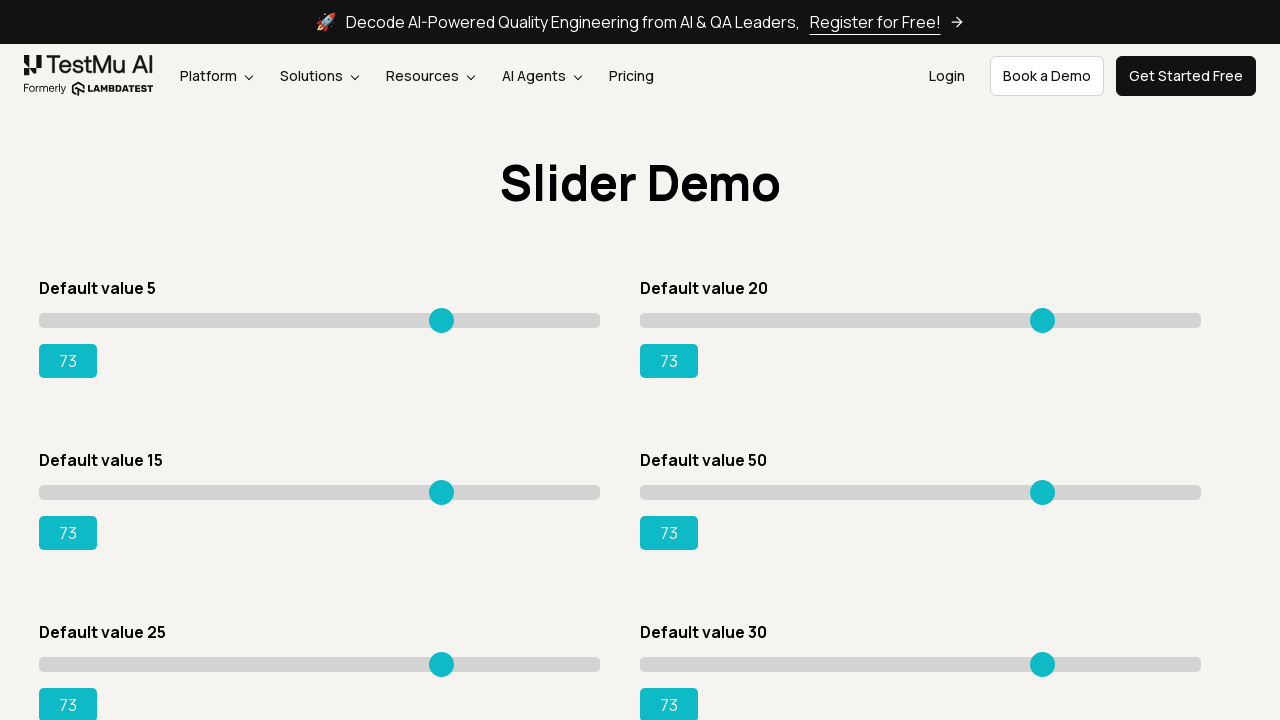

Pressed mouse button down on slider at (920, 836)
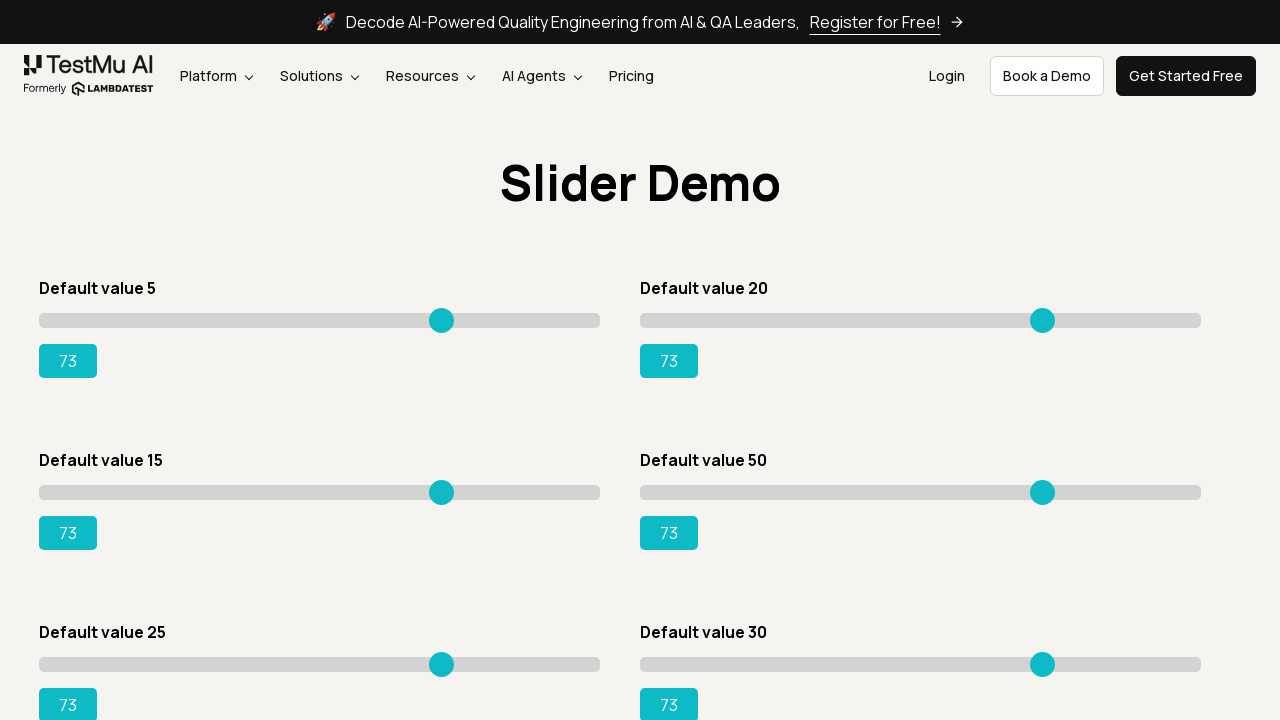

Dragged slider 120 pixels to the right at (1040, 836)
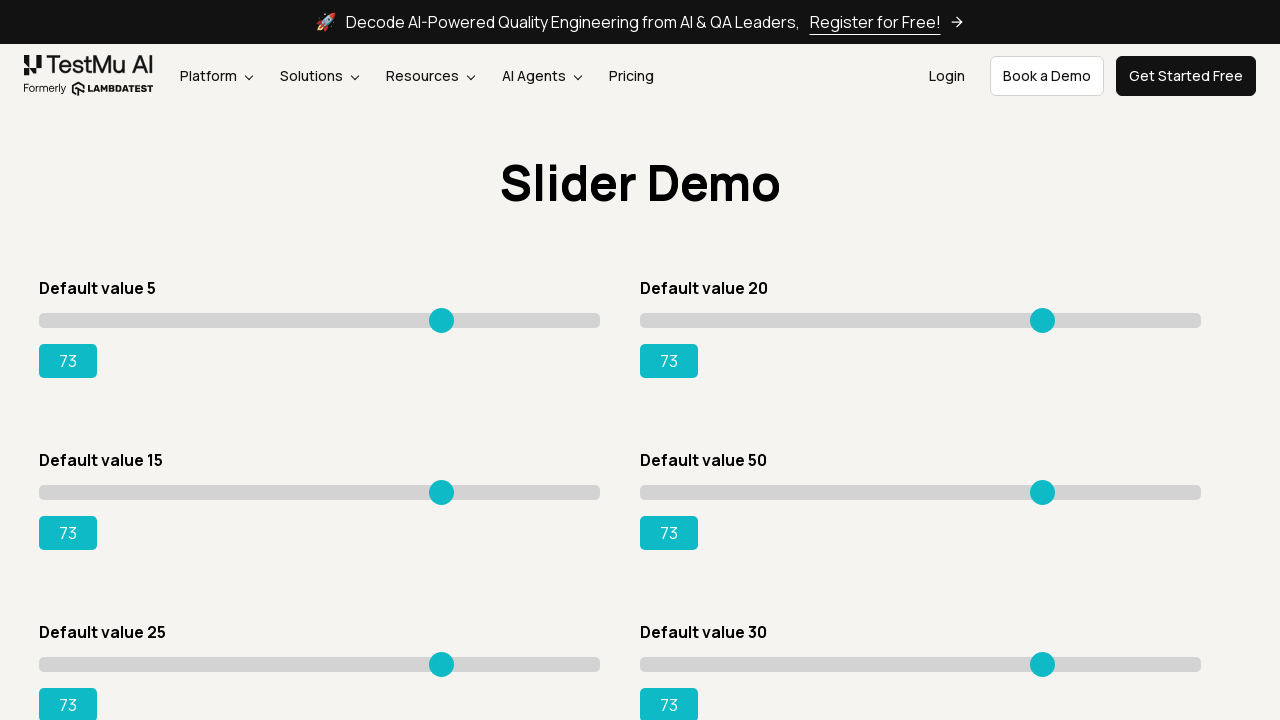

Released mouse button to complete slider drag at (1040, 836)
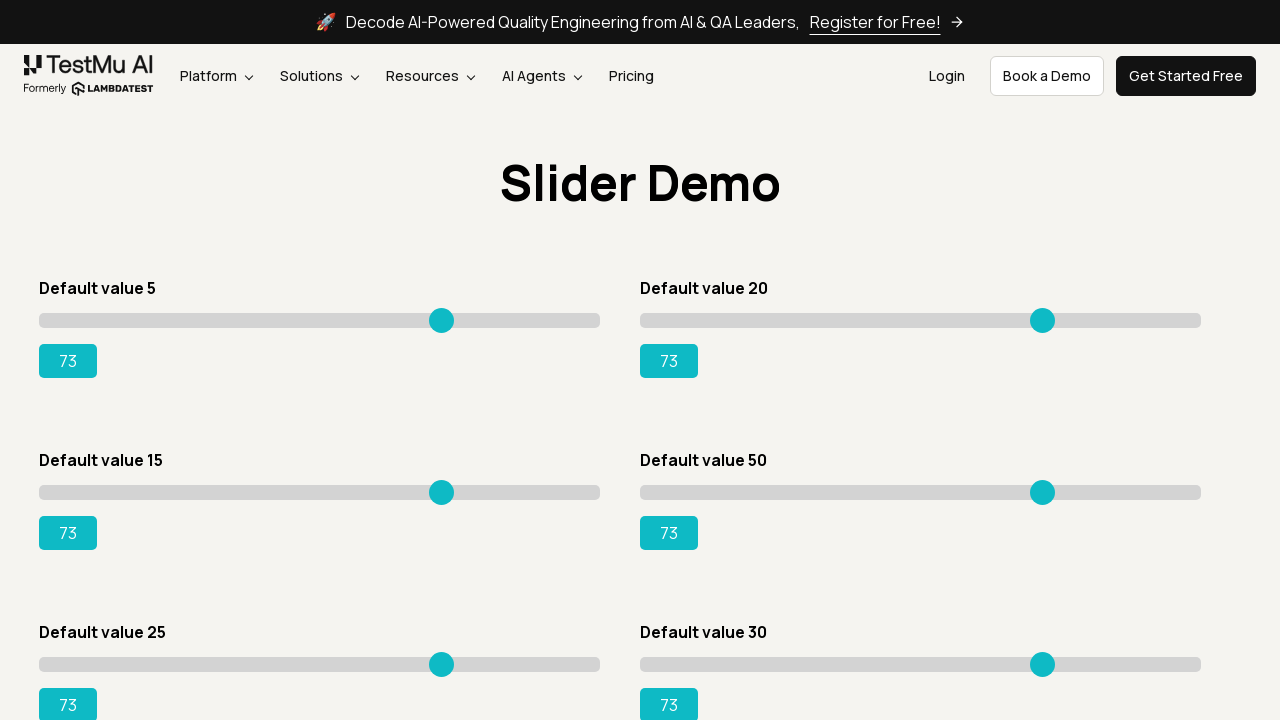

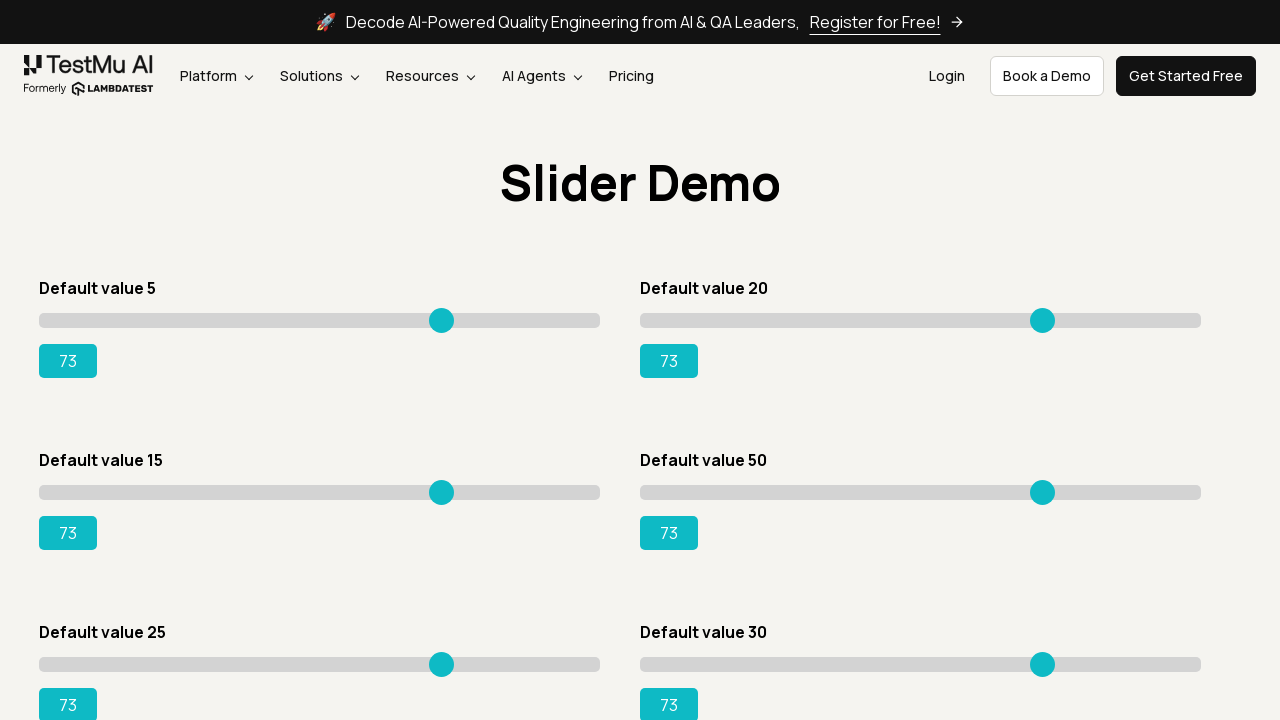